Tests the date picker calendar functionality on Delta Airlines website by clicking the departure date field, navigating through months until reaching January, and selecting the 20th day.

Starting URL: https://www.delta.com/

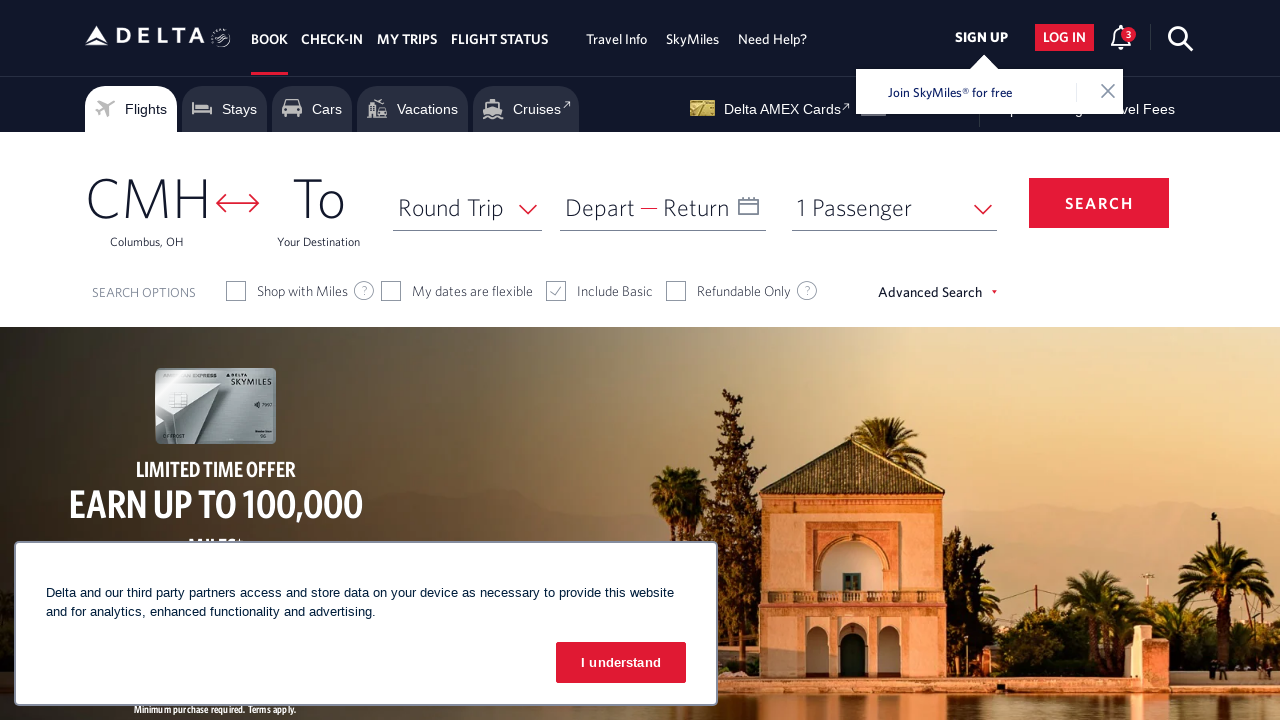

Clicked on departure date field to open calendar picker at (600, 207) on xpath=//span[text()='Depart']
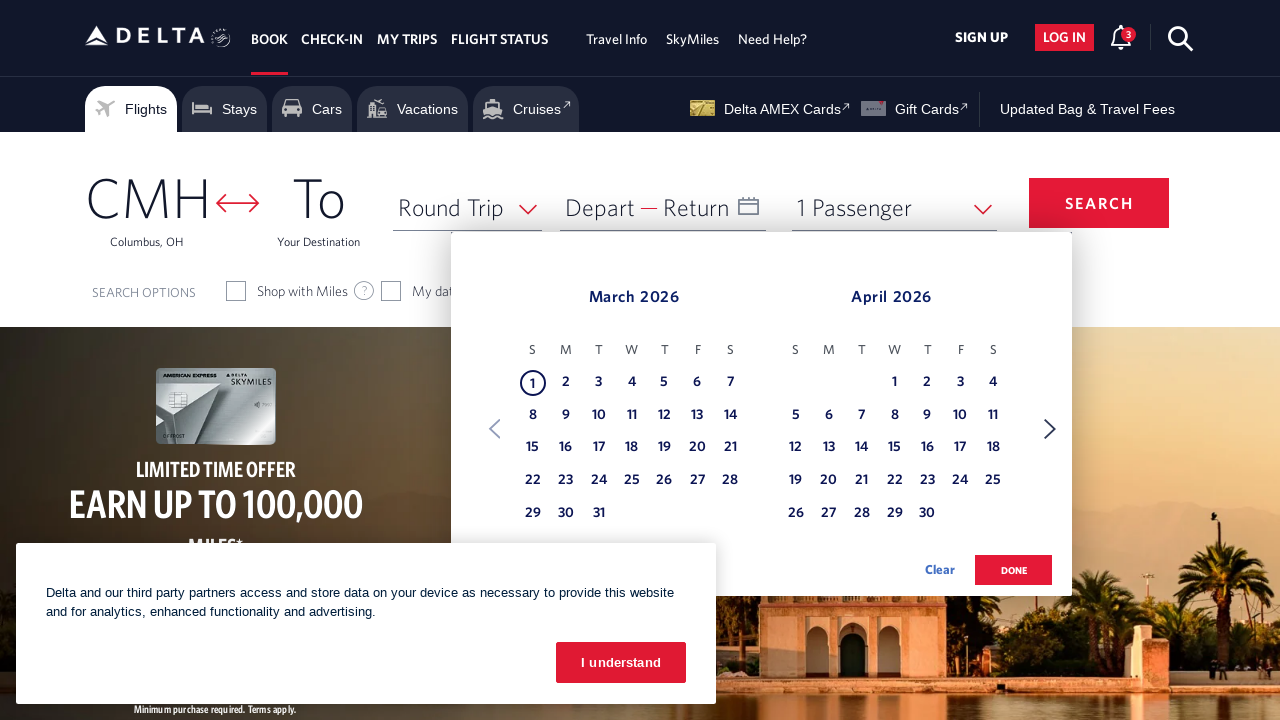

Calendar picker loaded and displayed
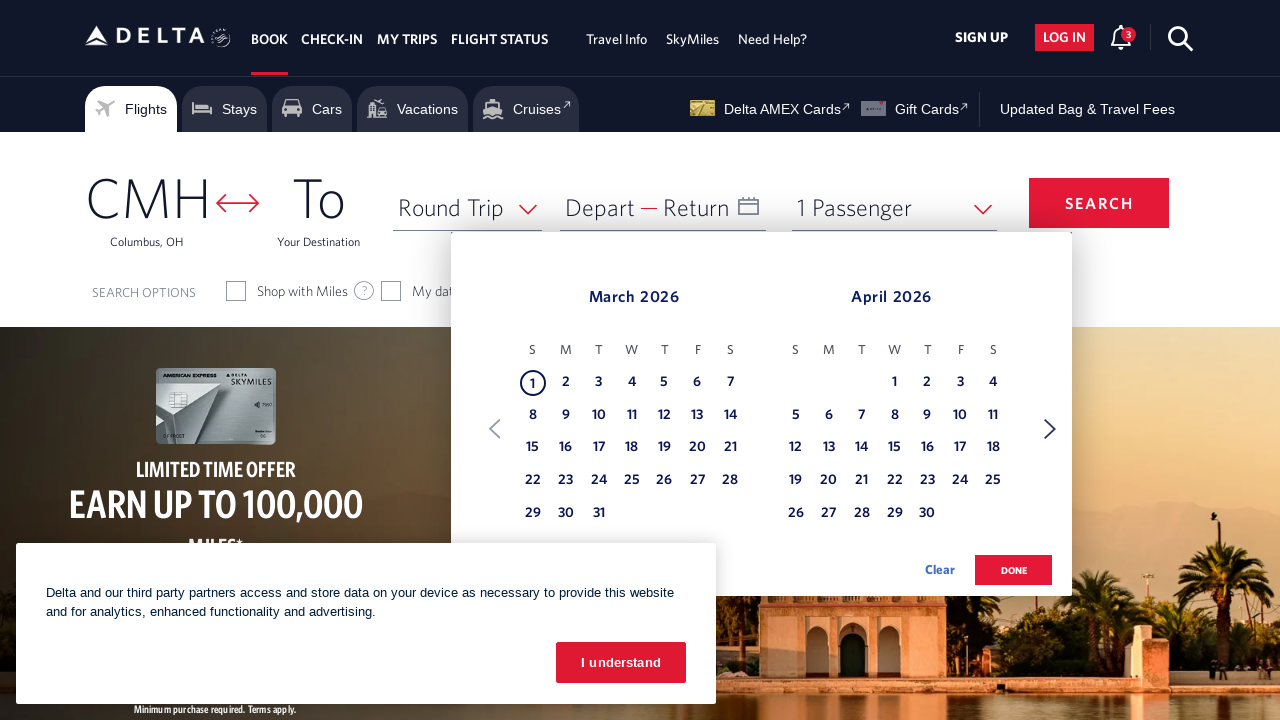

Retrieved current month: March
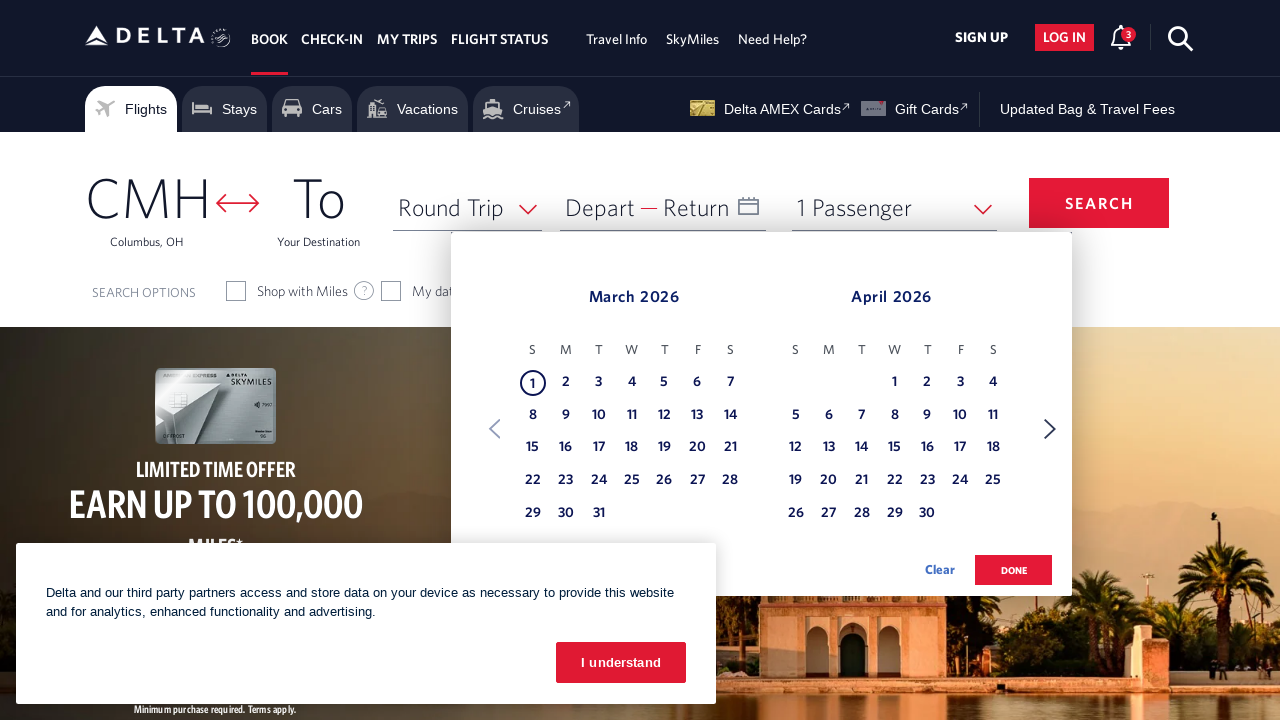

Clicked Next button to navigate to following month at (1050, 429) on xpath=//span[text()='Next']
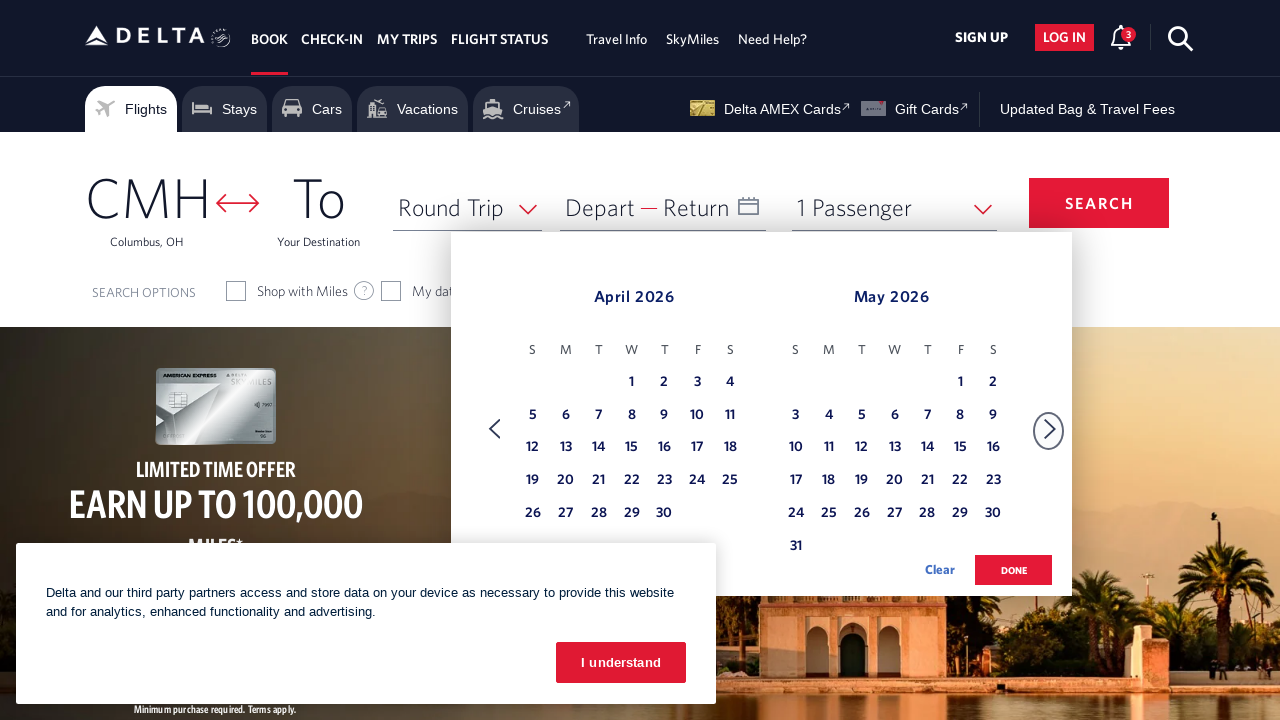

Waited for calendar to update after month navigation
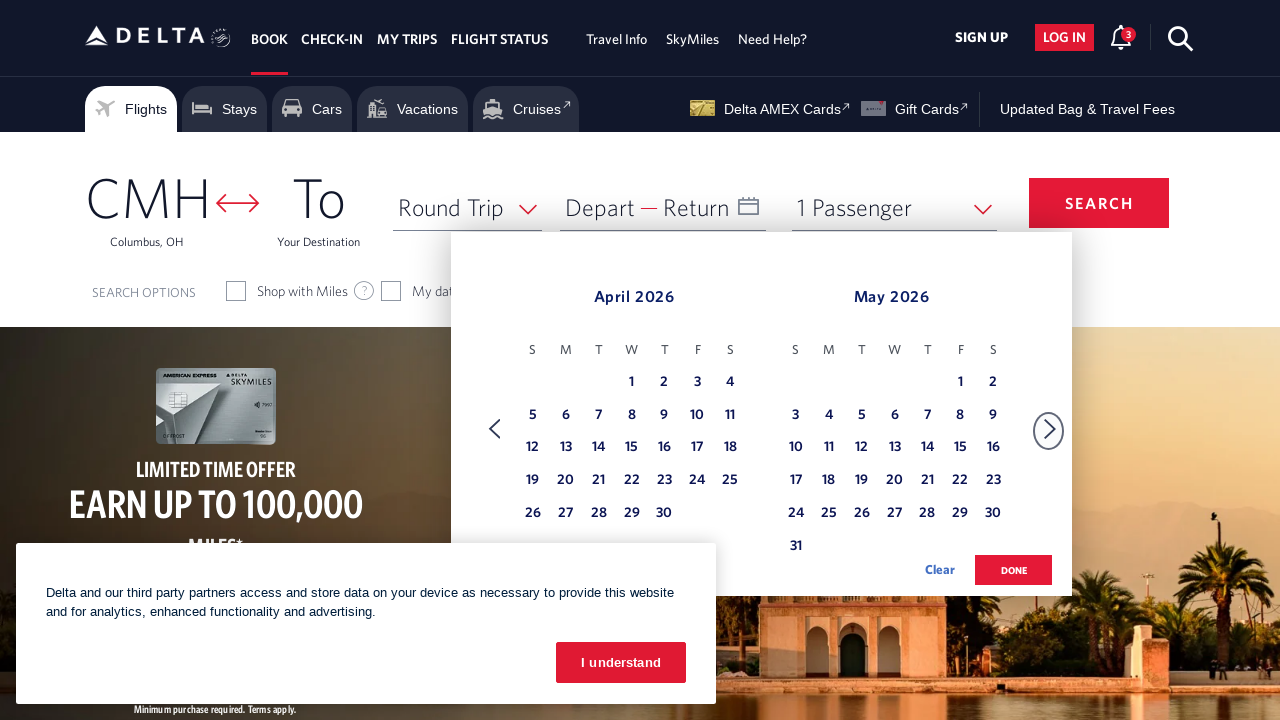

Retrieved current month: April
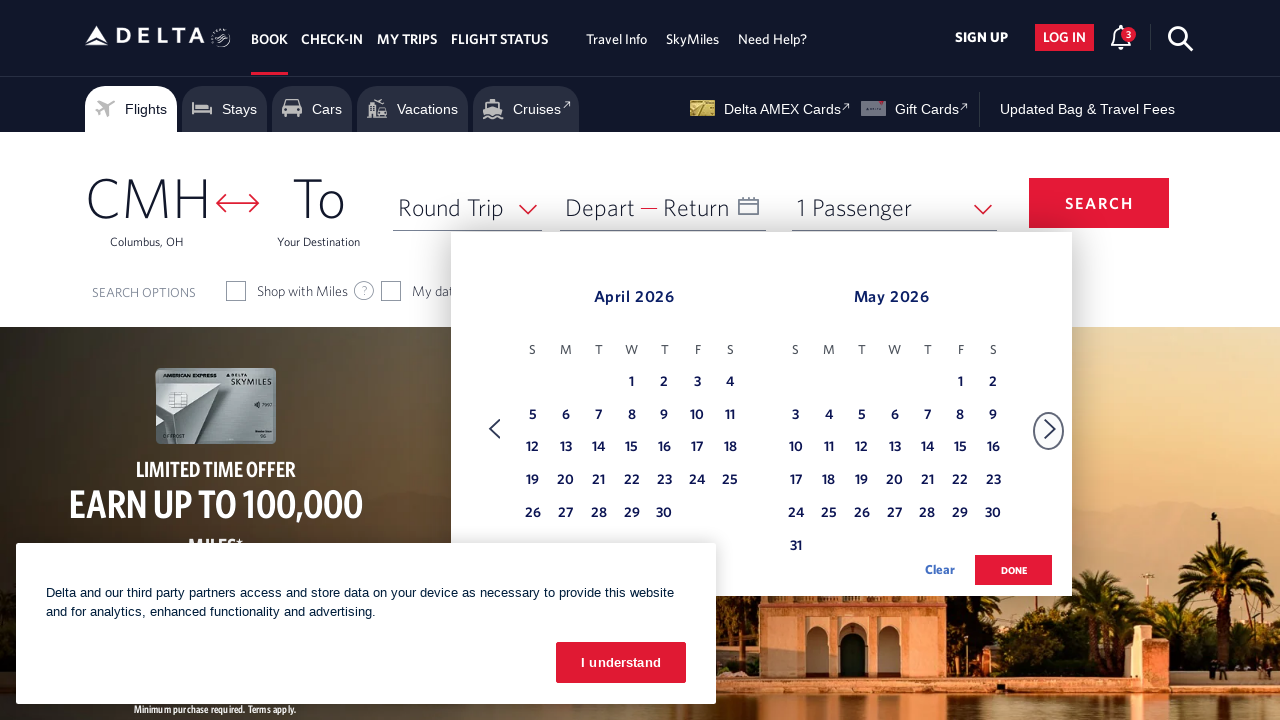

Clicked Next button to navigate to following month at (1050, 429) on xpath=//span[text()='Next']
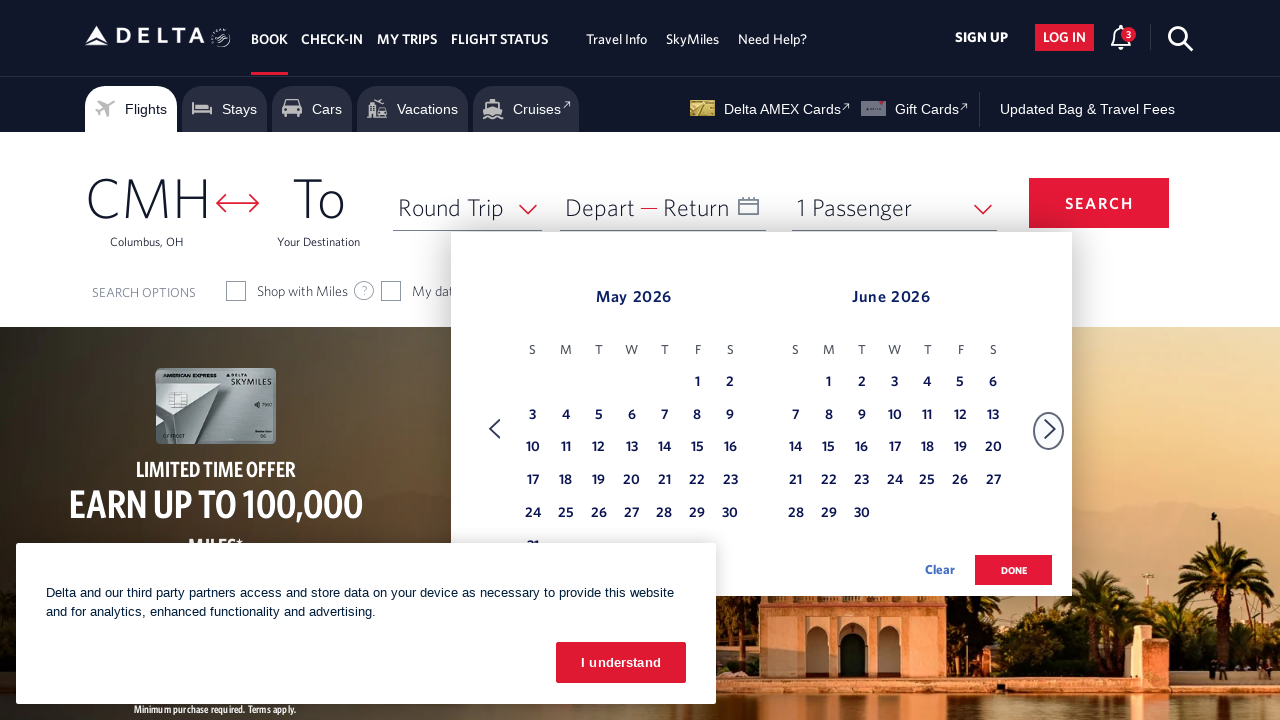

Waited for calendar to update after month navigation
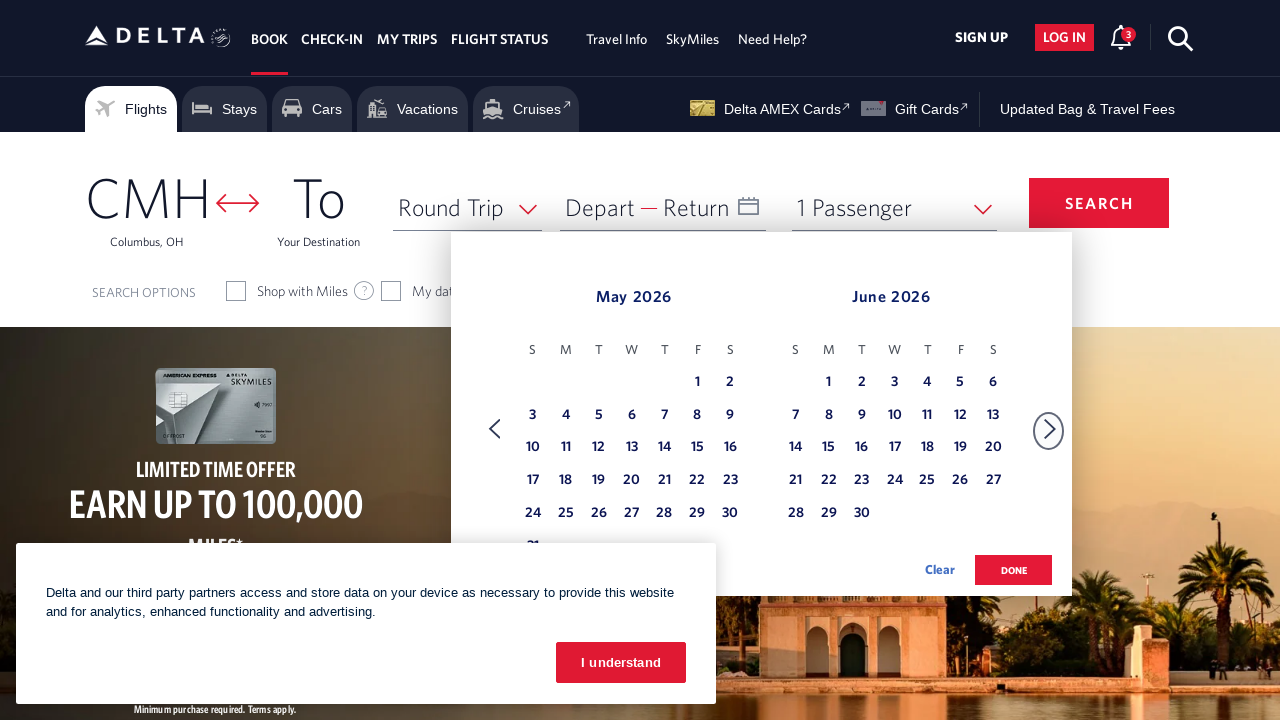

Retrieved current month: May
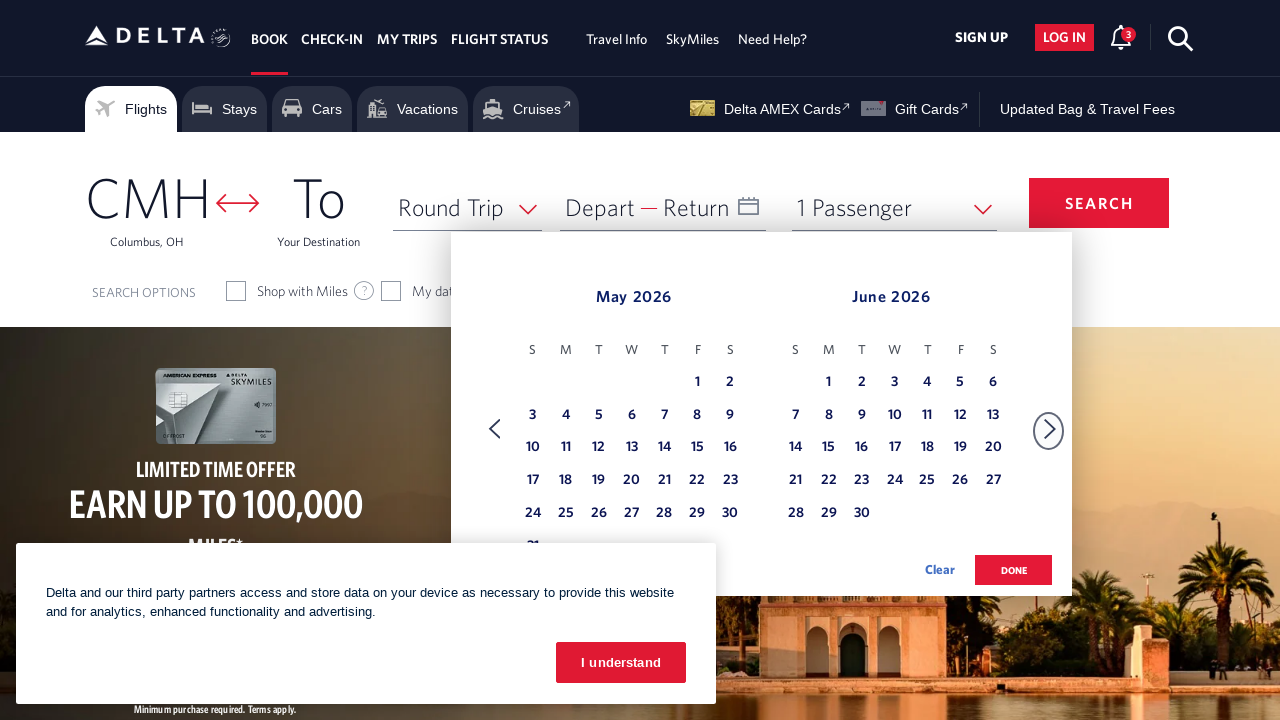

Clicked Next button to navigate to following month at (1050, 429) on xpath=//span[text()='Next']
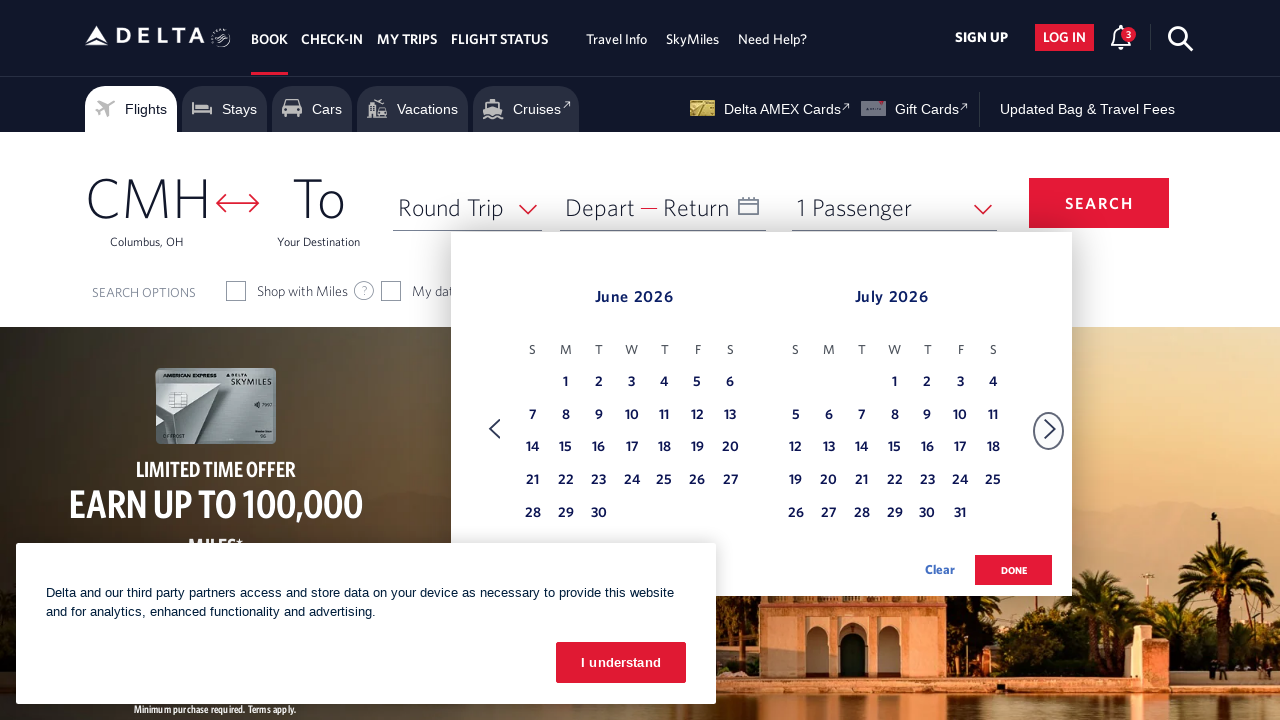

Waited for calendar to update after month navigation
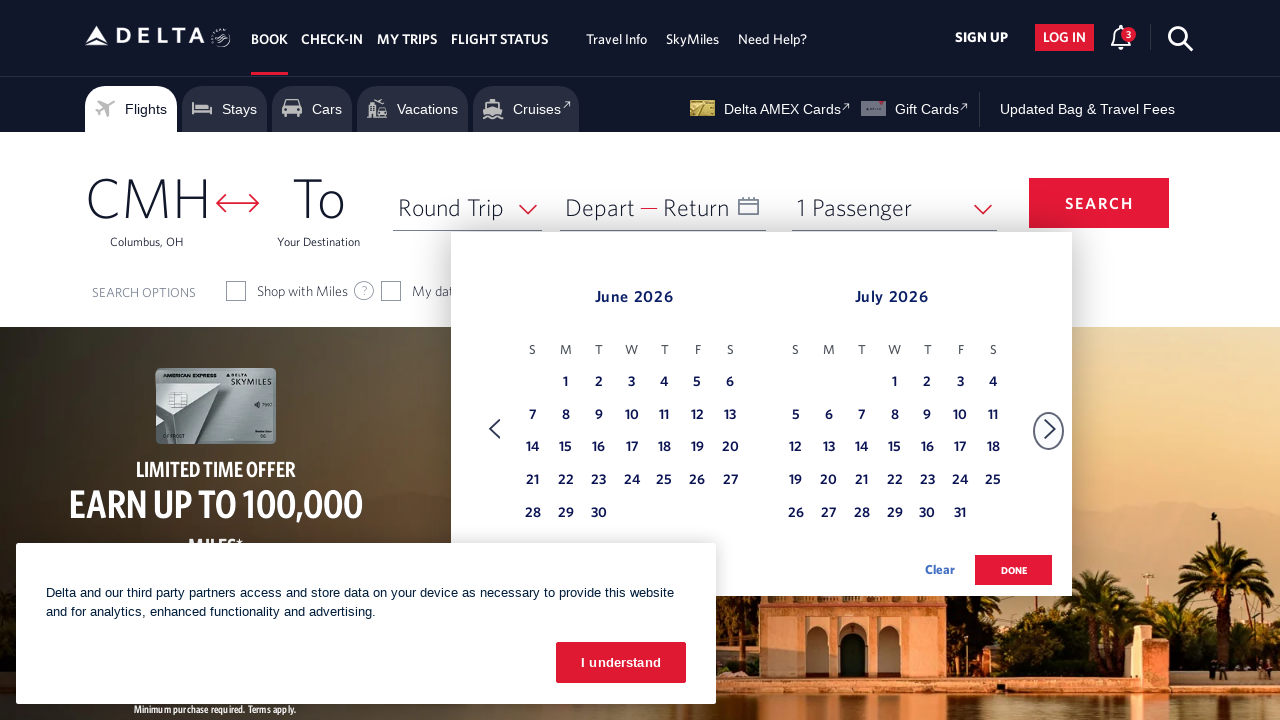

Retrieved current month: June
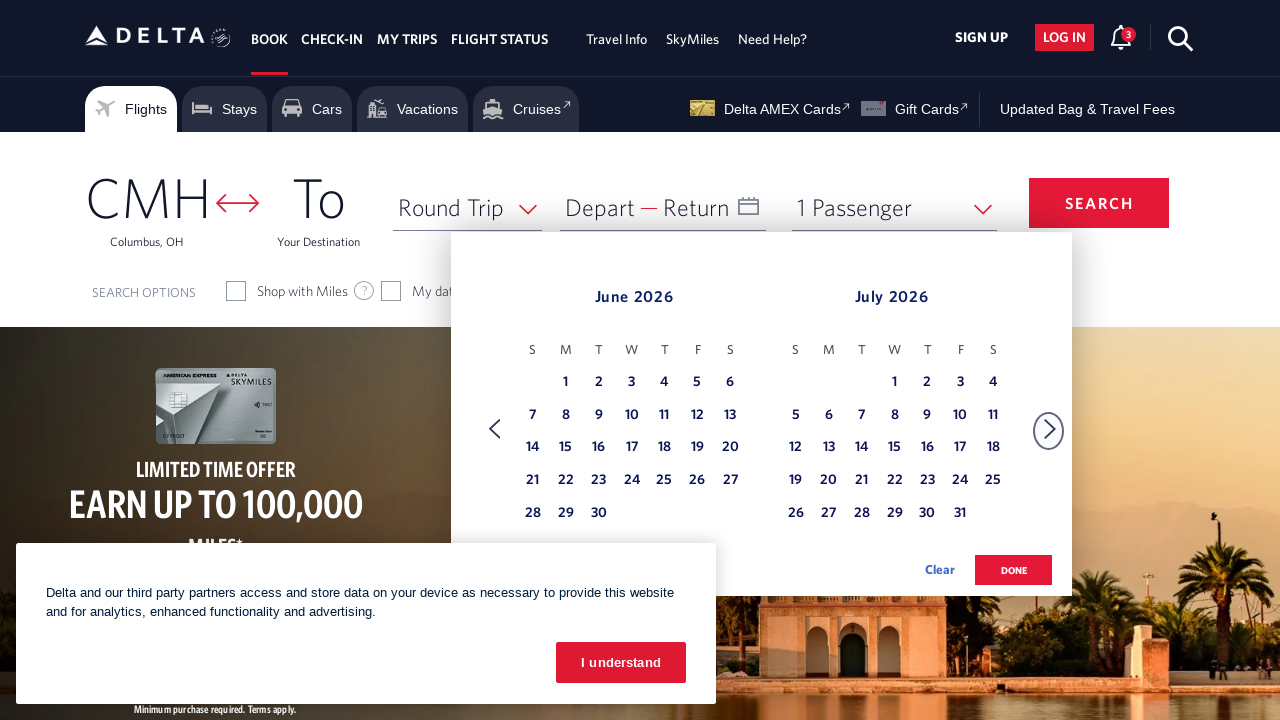

Clicked Next button to navigate to following month at (1050, 429) on xpath=//span[text()='Next']
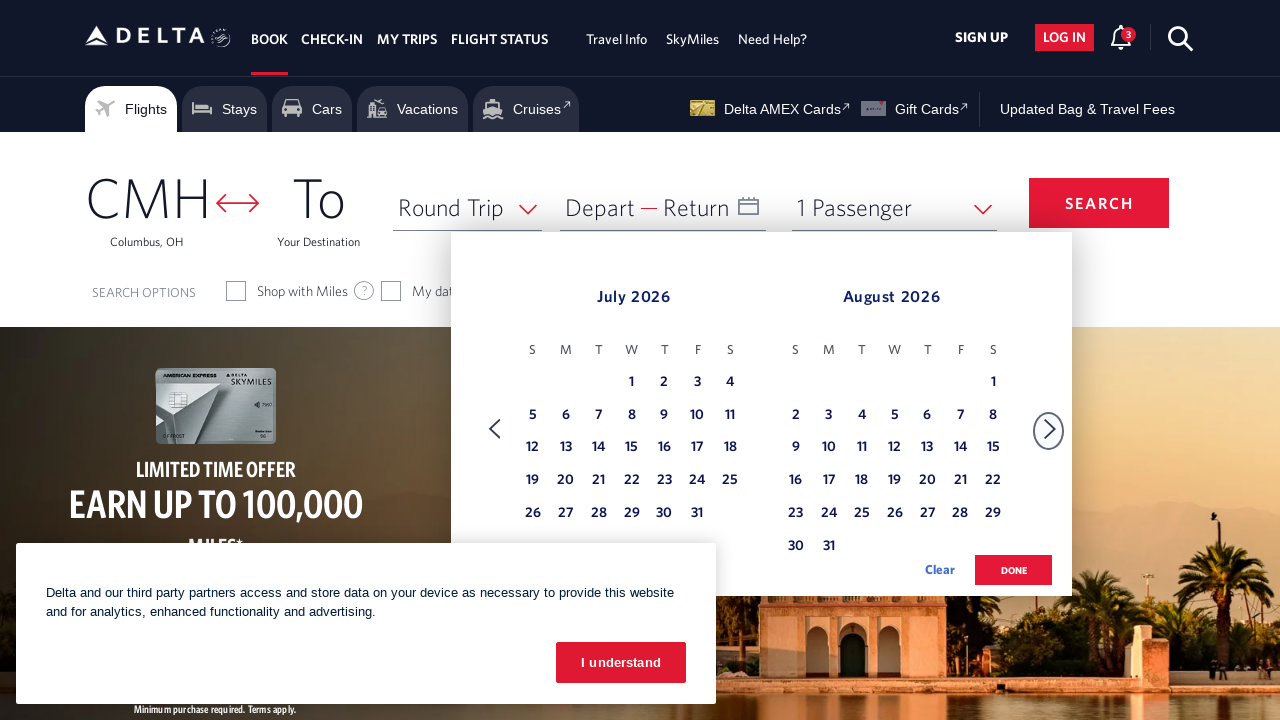

Waited for calendar to update after month navigation
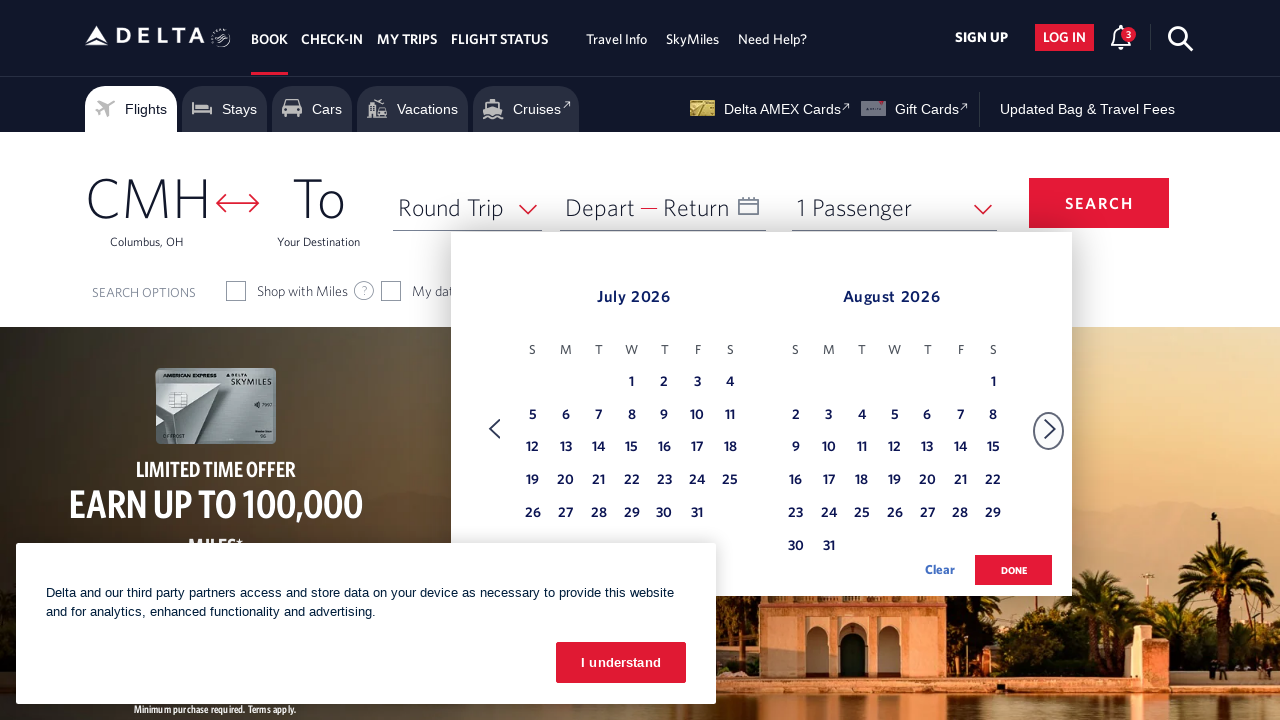

Retrieved current month: July
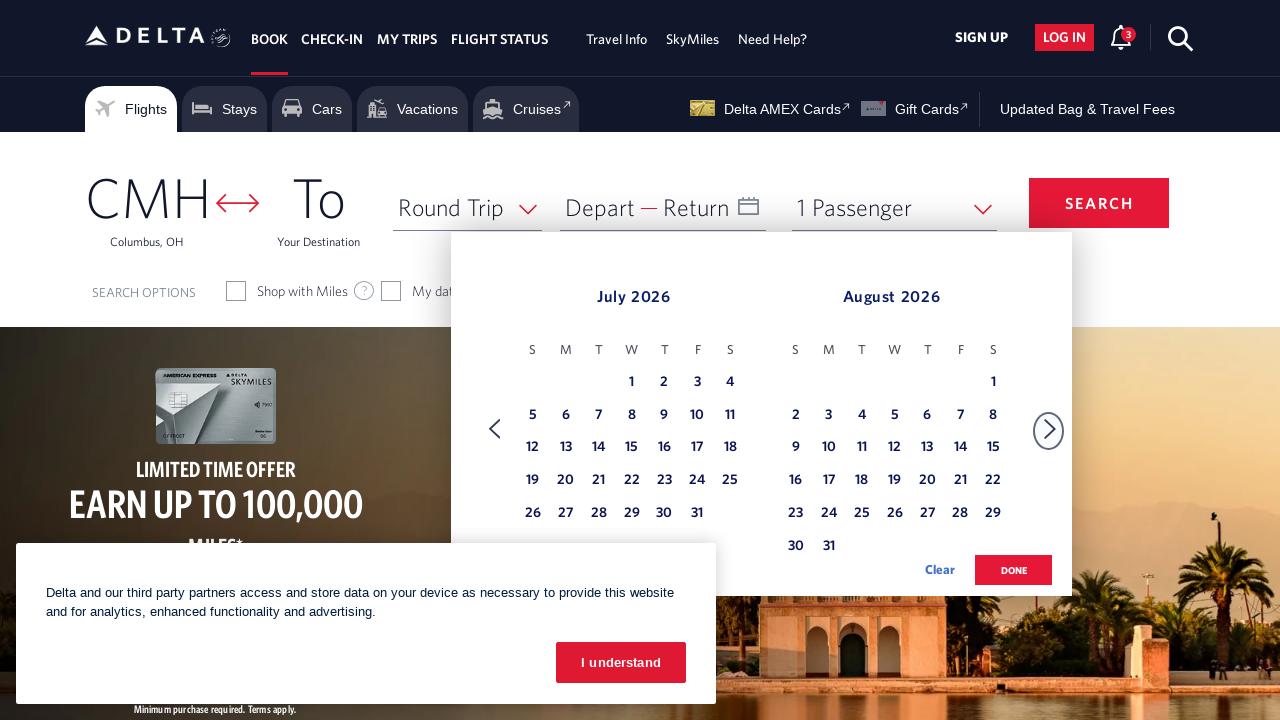

Clicked Next button to navigate to following month at (1050, 429) on xpath=//span[text()='Next']
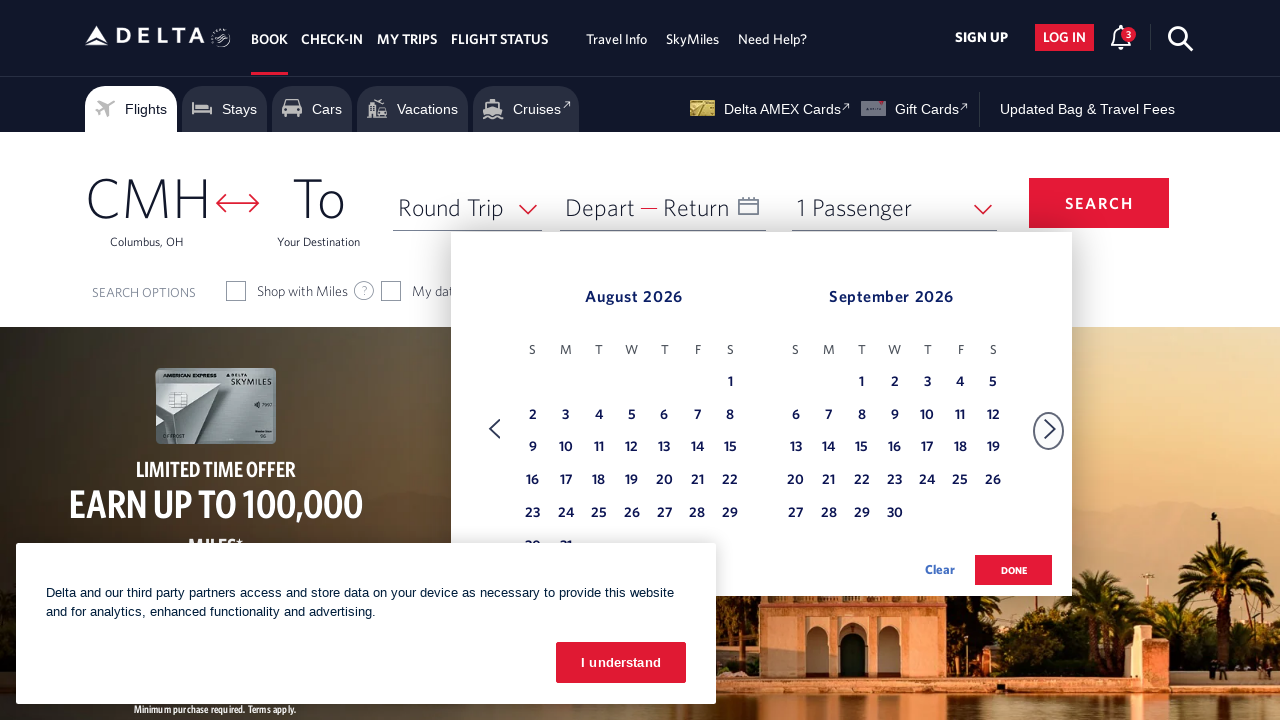

Waited for calendar to update after month navigation
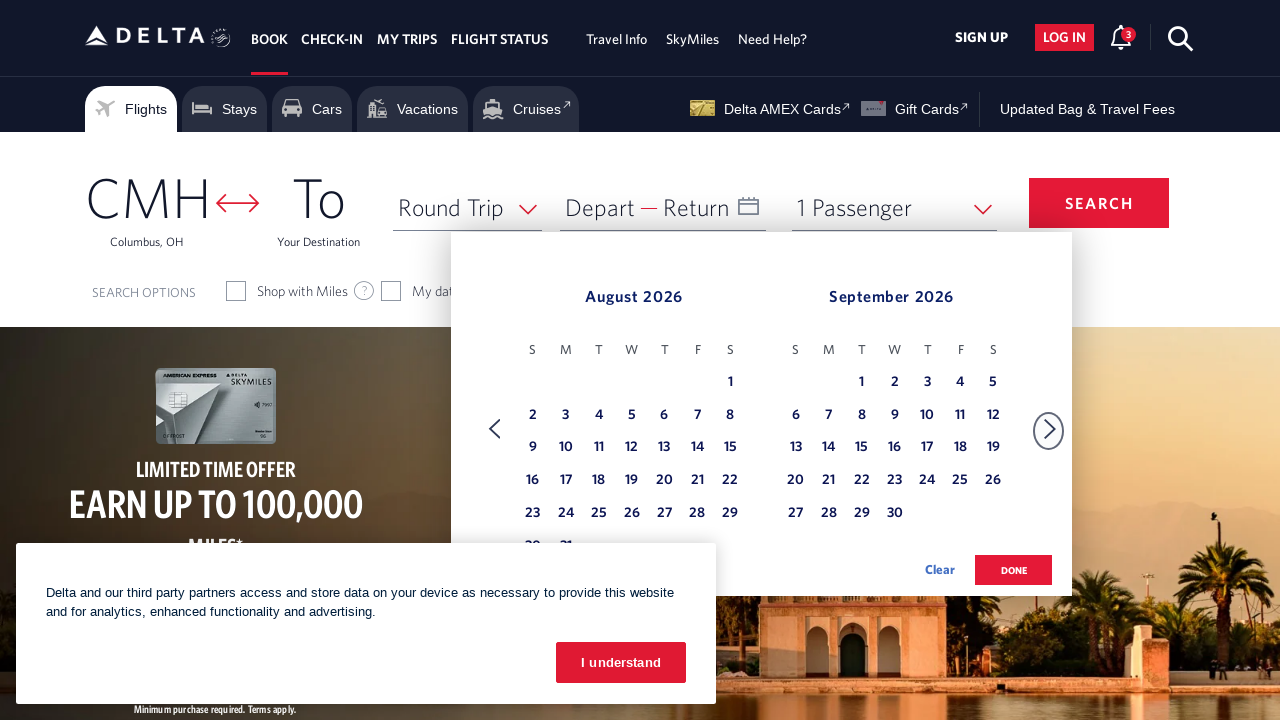

Retrieved current month: August
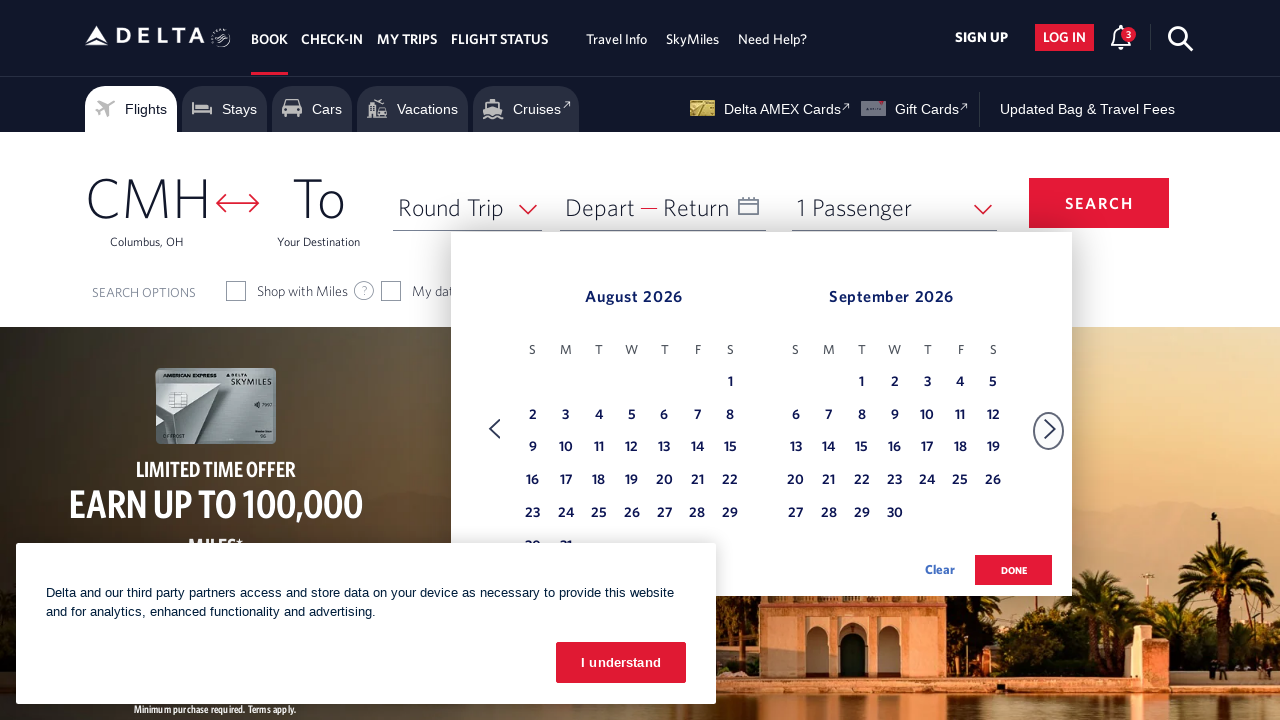

Clicked Next button to navigate to following month at (1050, 429) on xpath=//span[text()='Next']
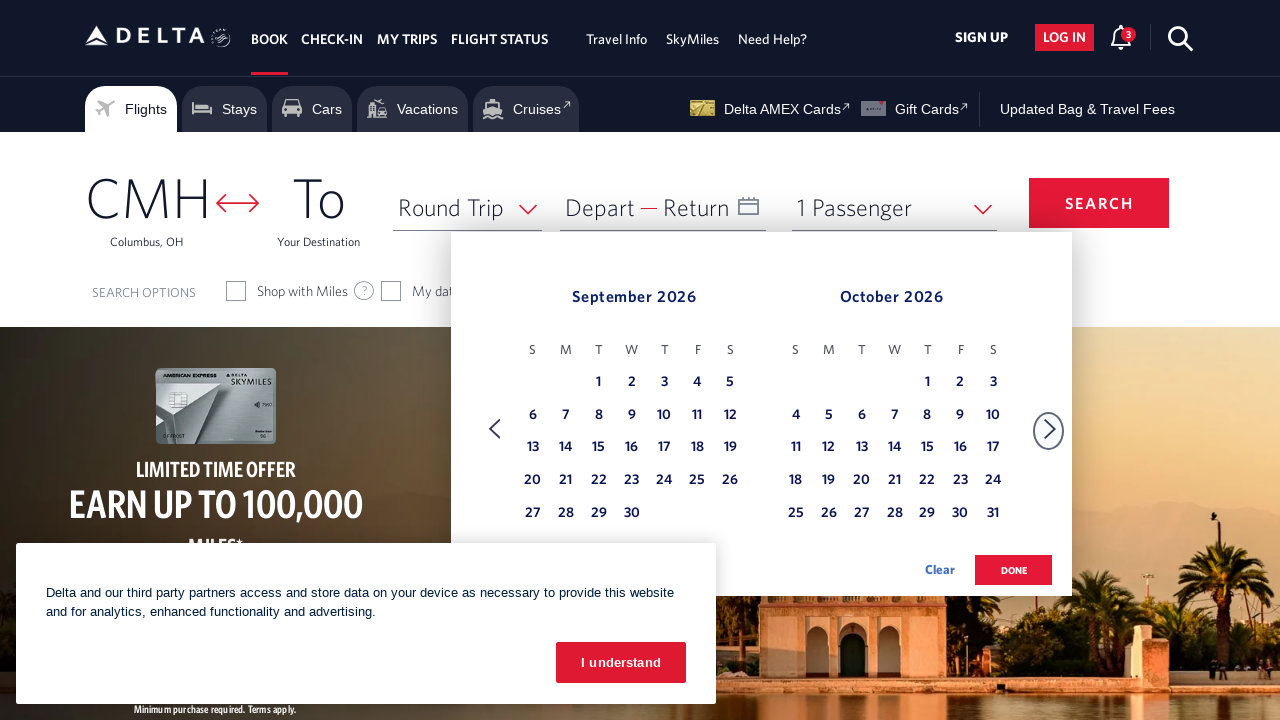

Waited for calendar to update after month navigation
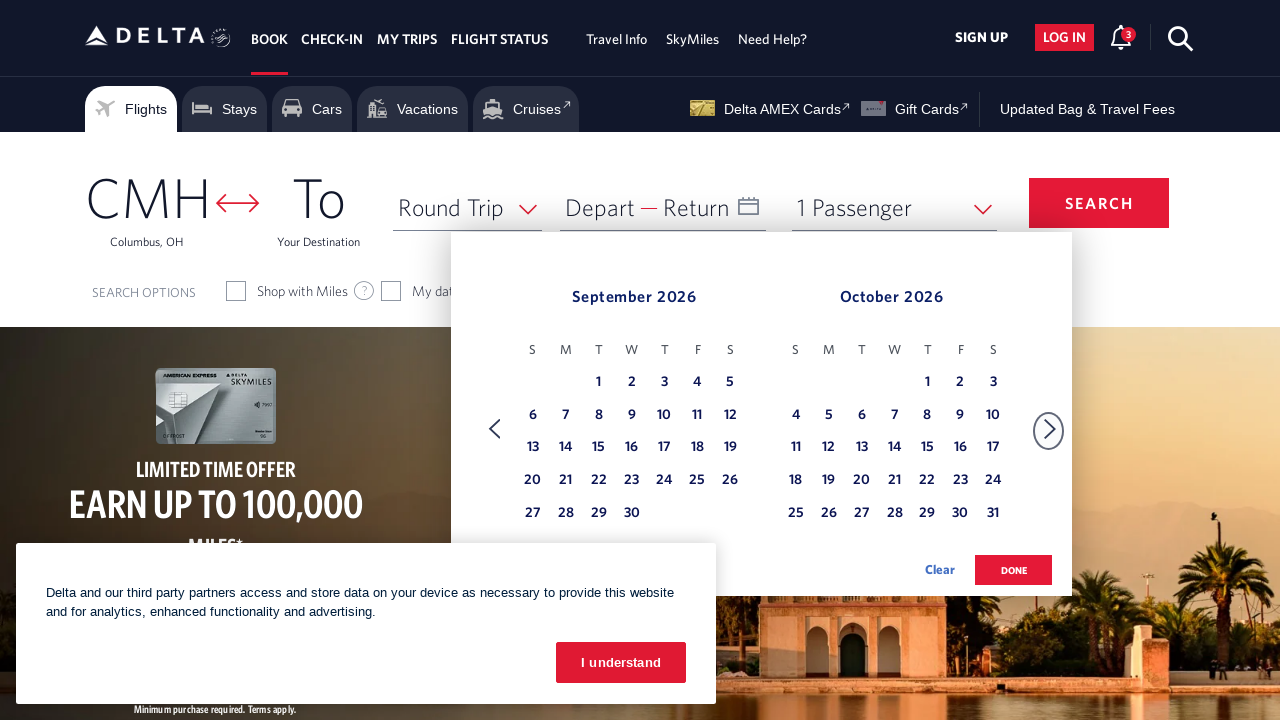

Retrieved current month: September
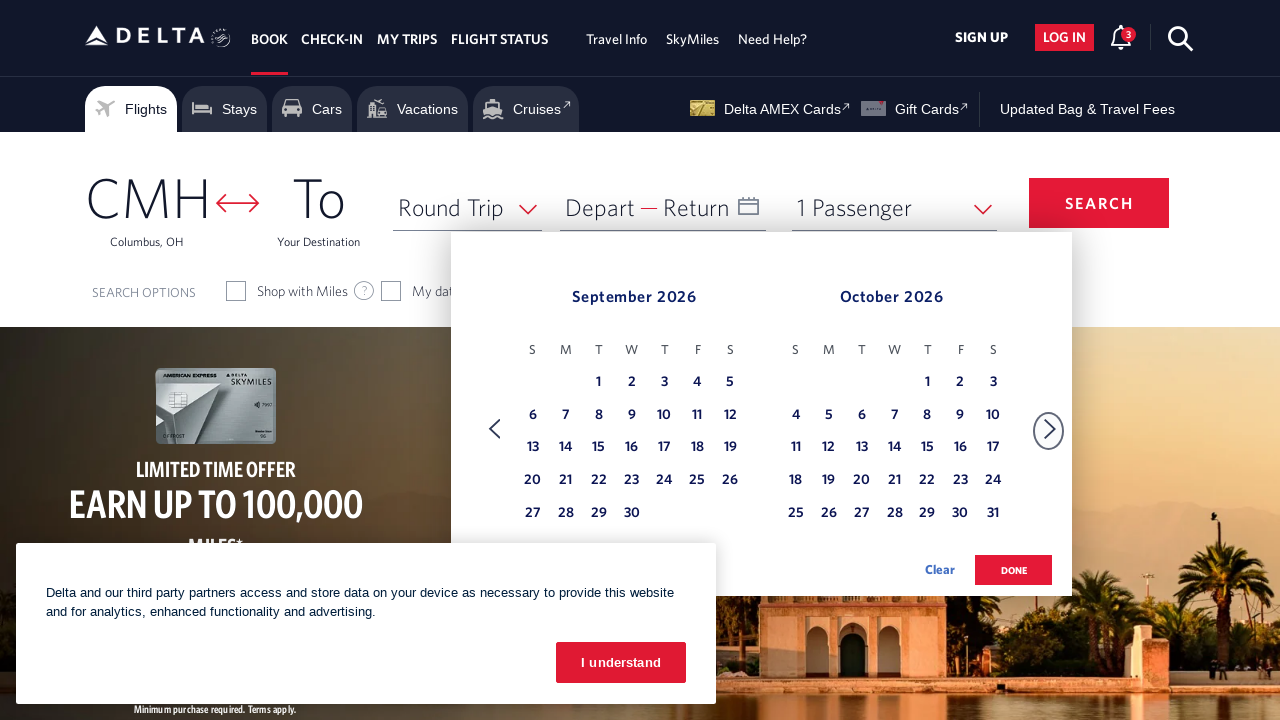

Clicked Next button to navigate to following month at (1050, 429) on xpath=//span[text()='Next']
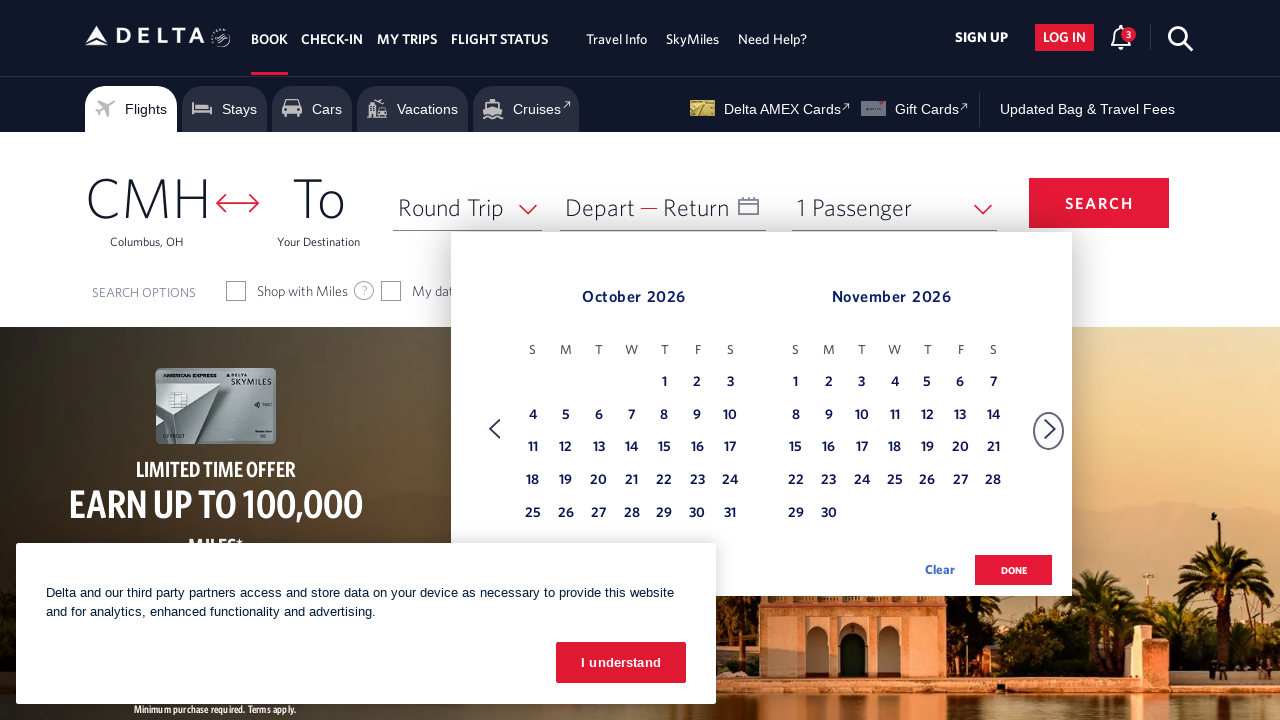

Waited for calendar to update after month navigation
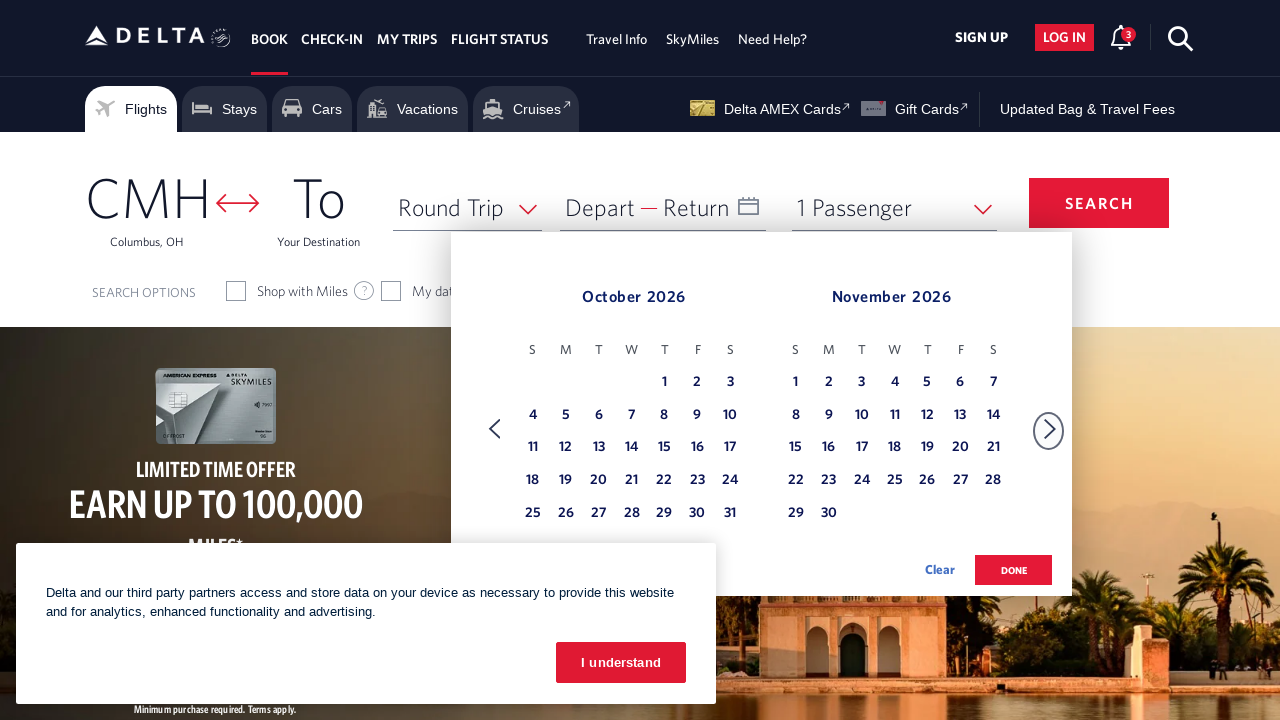

Retrieved current month: October
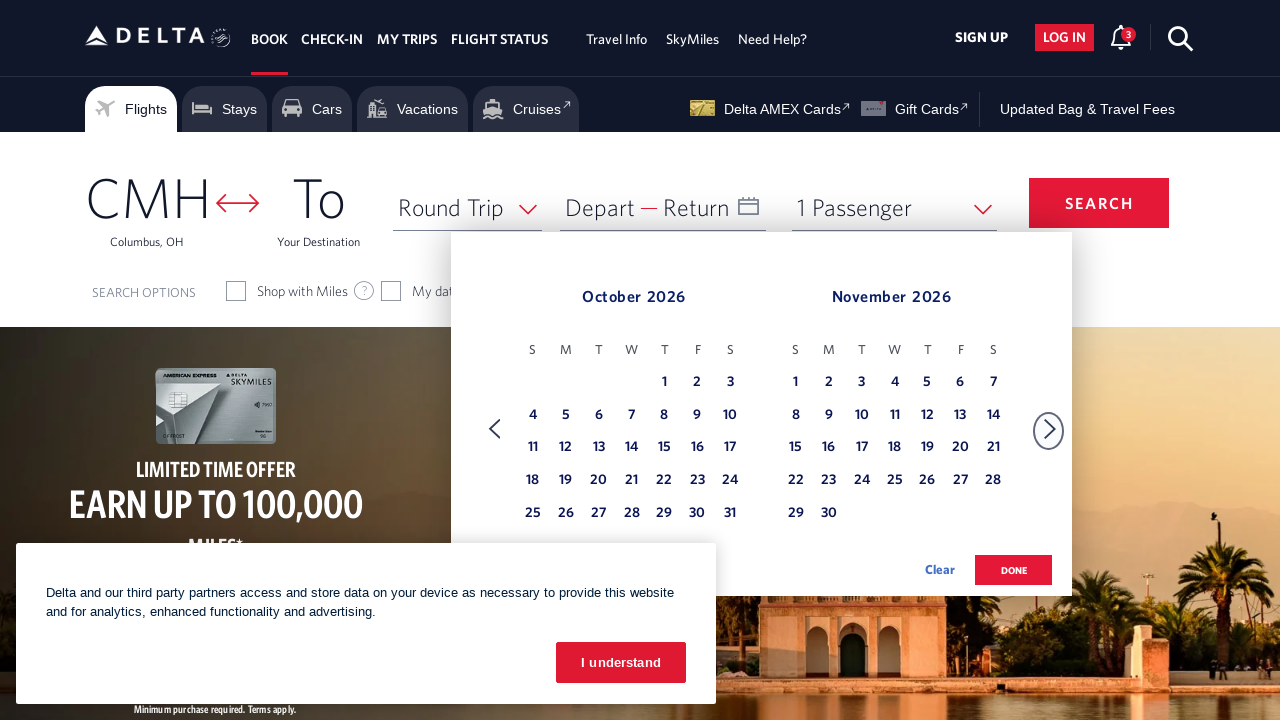

Clicked Next button to navigate to following month at (1050, 429) on xpath=//span[text()='Next']
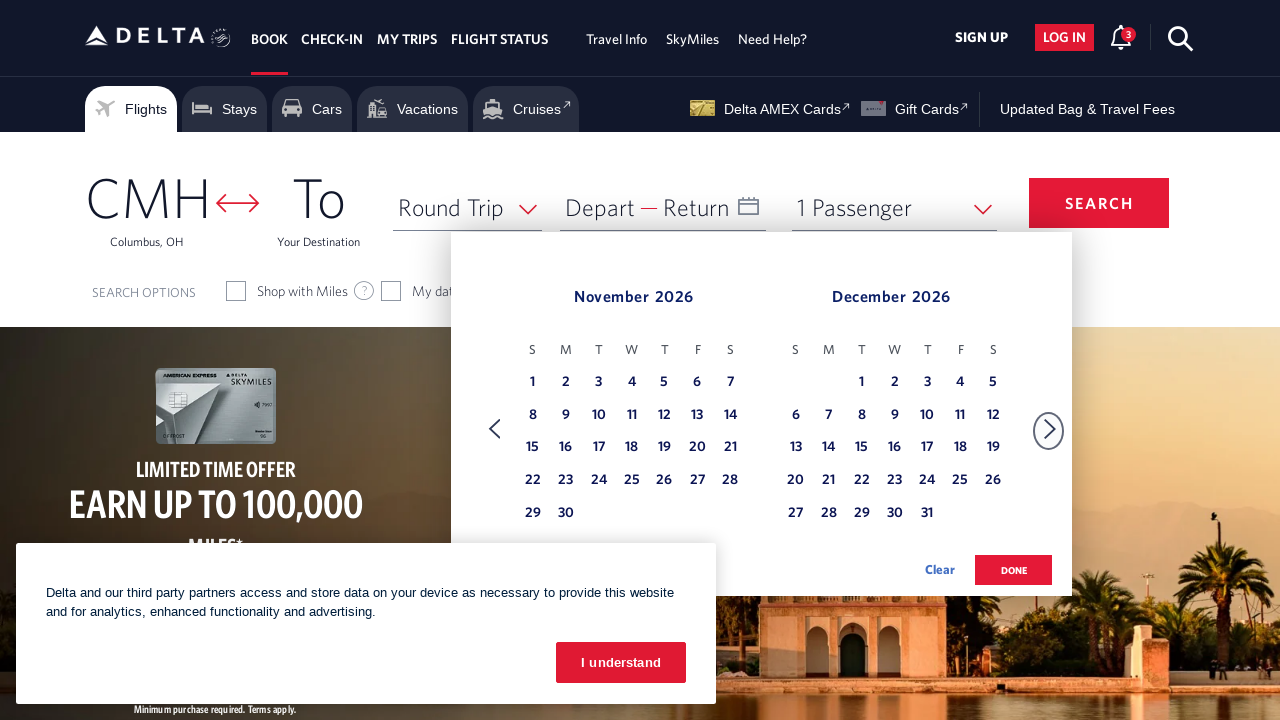

Waited for calendar to update after month navigation
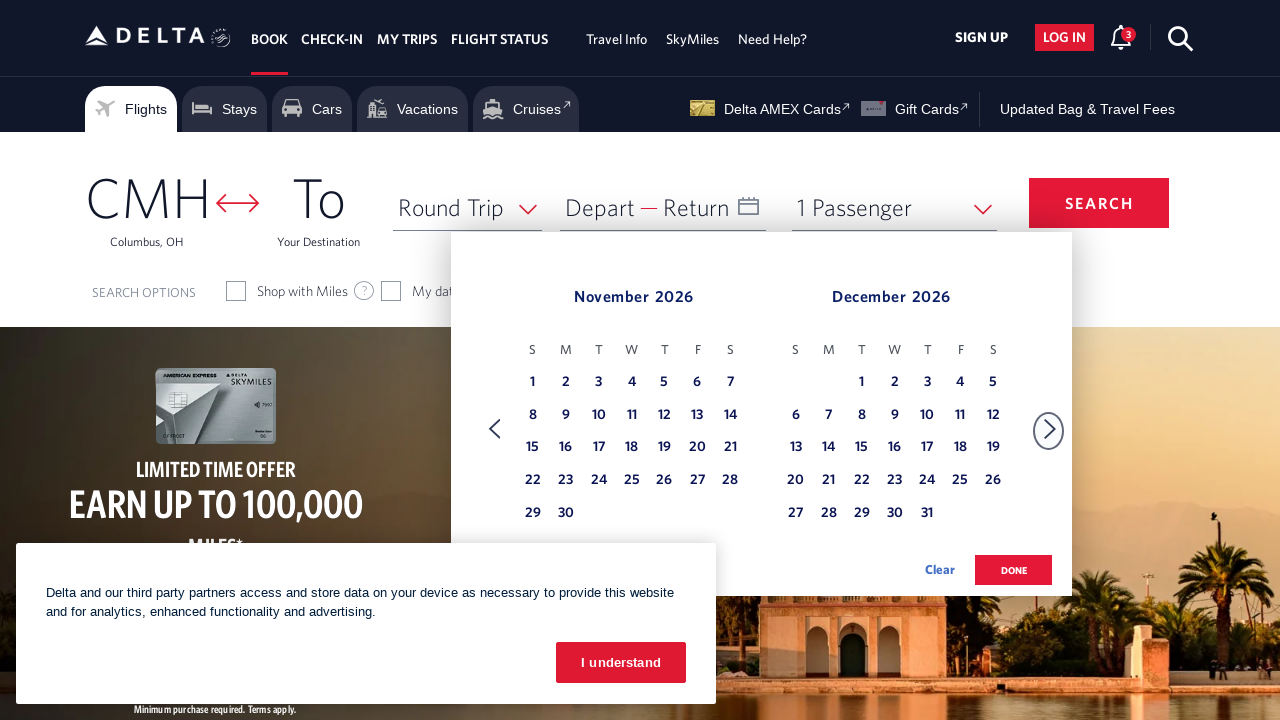

Retrieved current month: November
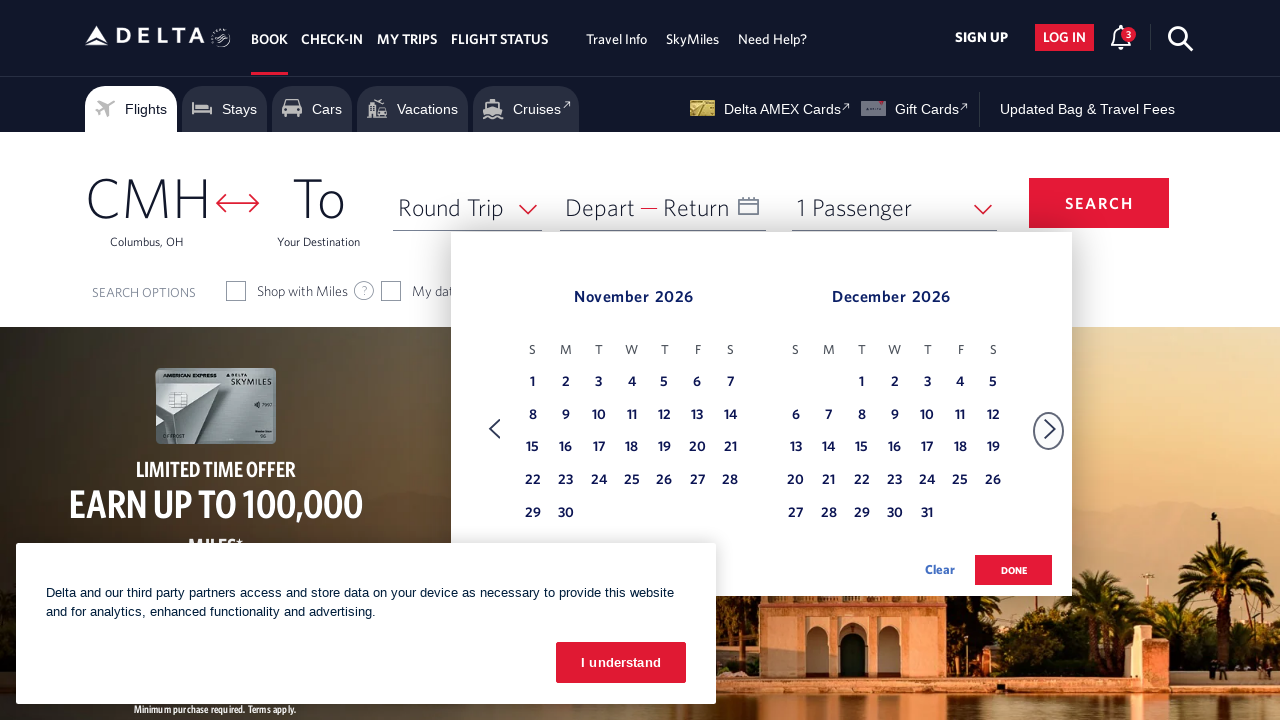

Clicked Next button to navigate to following month at (1050, 429) on xpath=//span[text()='Next']
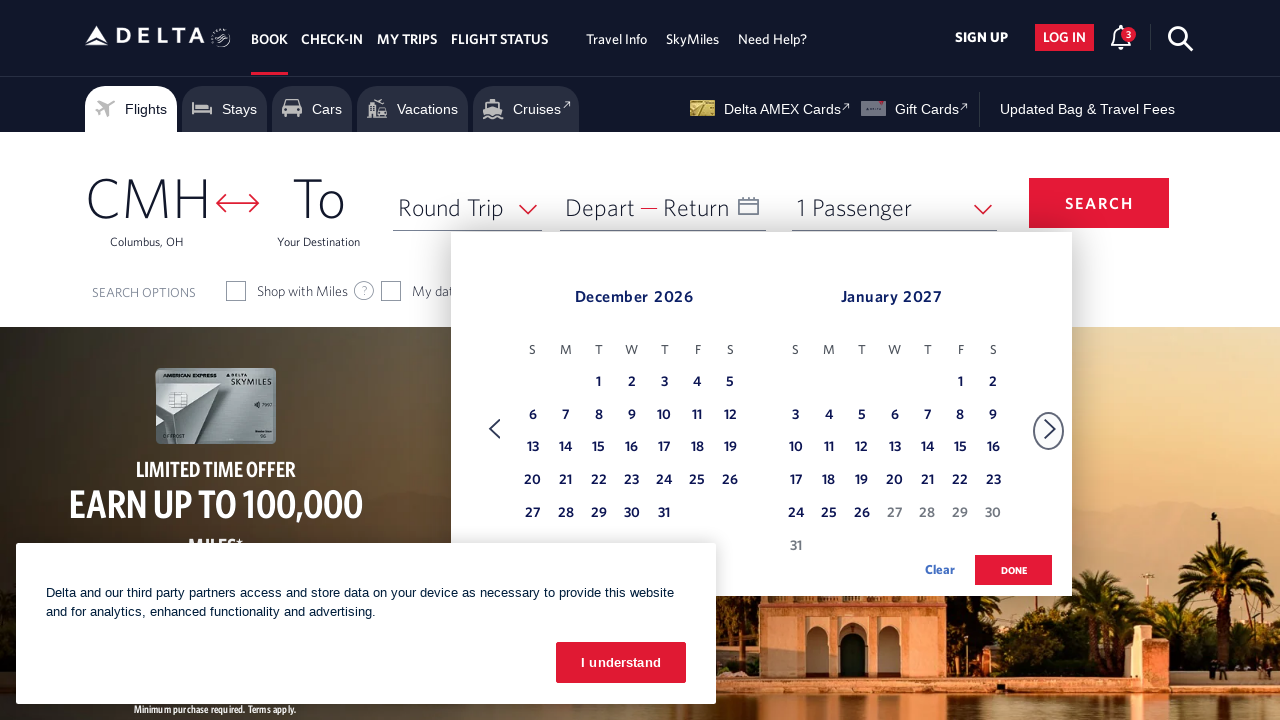

Waited for calendar to update after month navigation
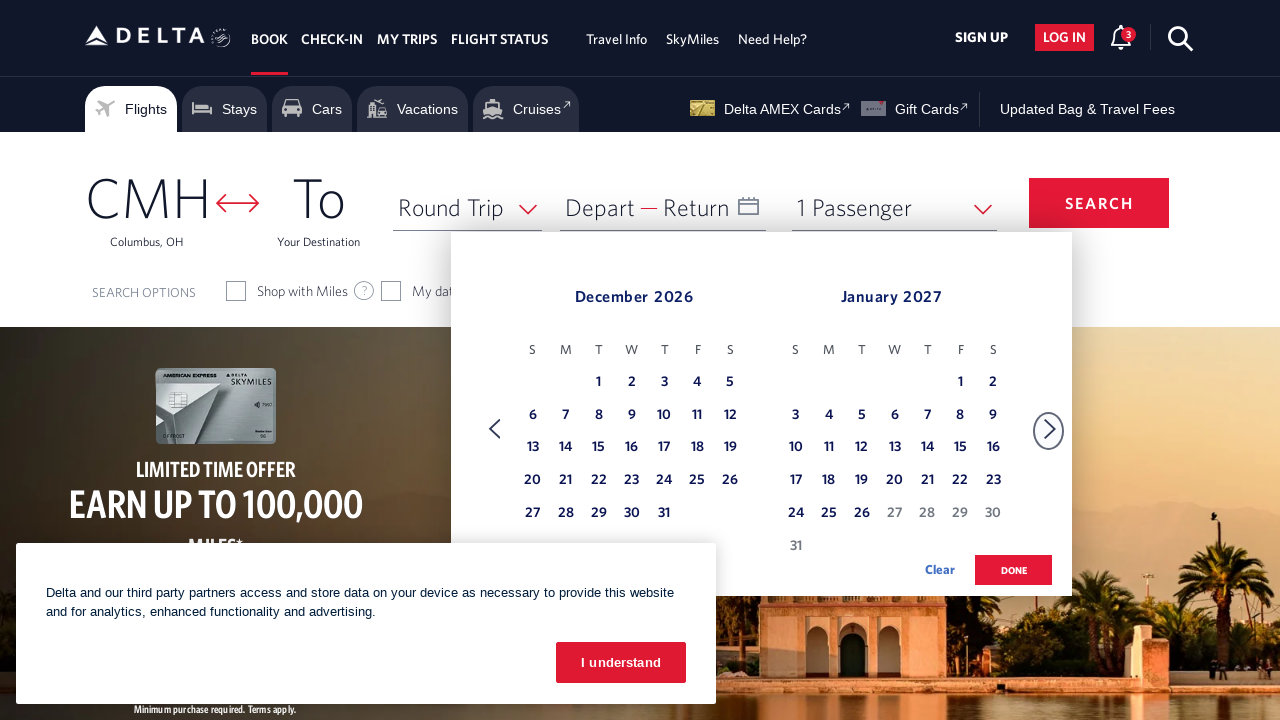

Retrieved current month: December
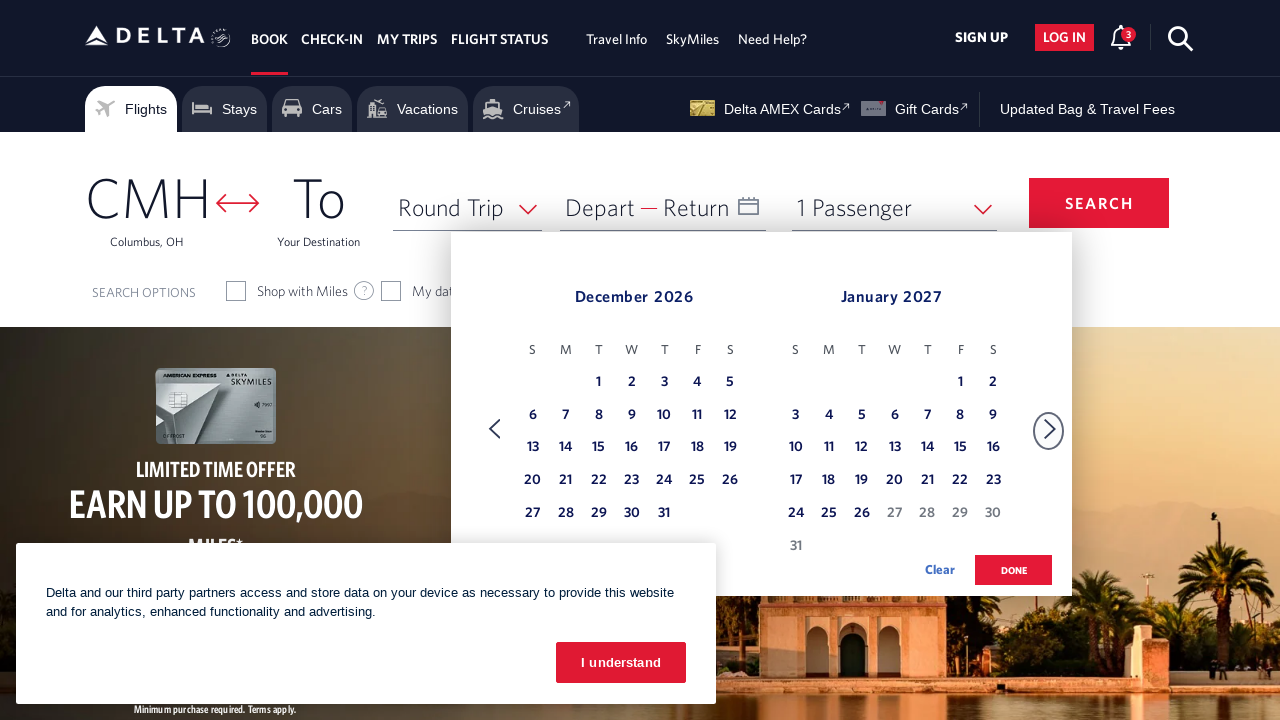

Clicked Next button to navigate to following month at (1050, 429) on xpath=//span[text()='Next']
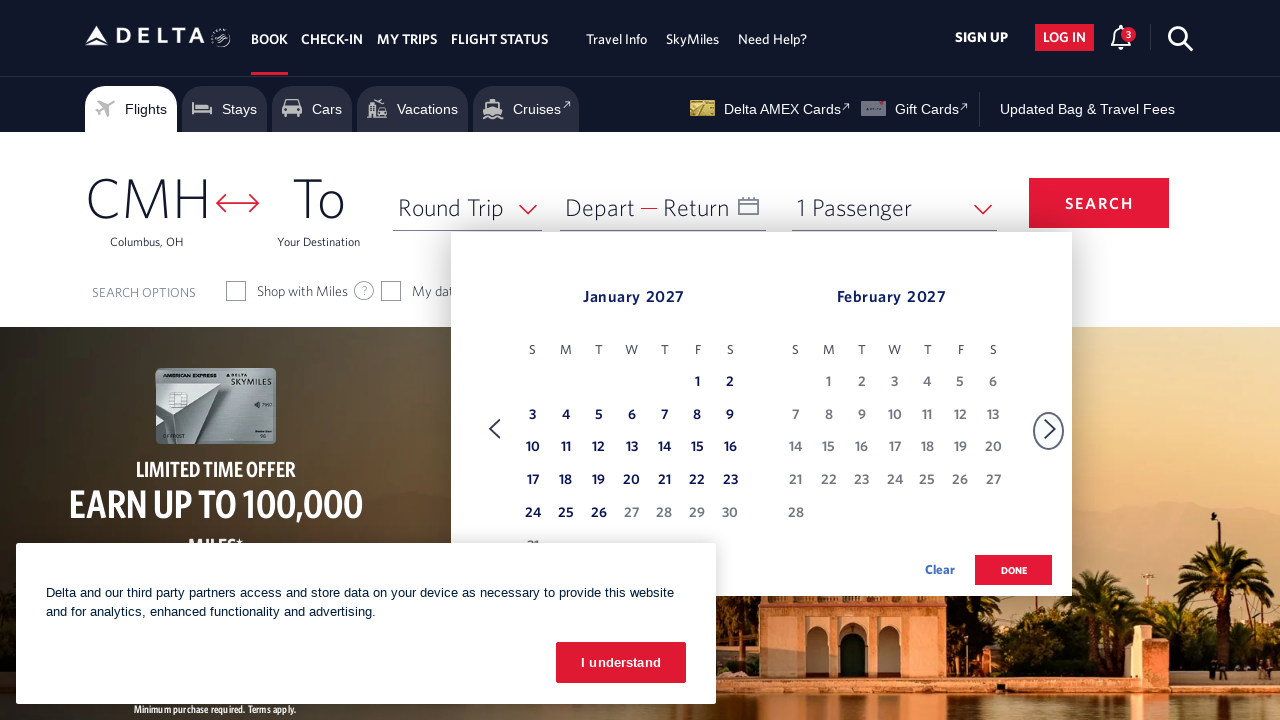

Waited for calendar to update after month navigation
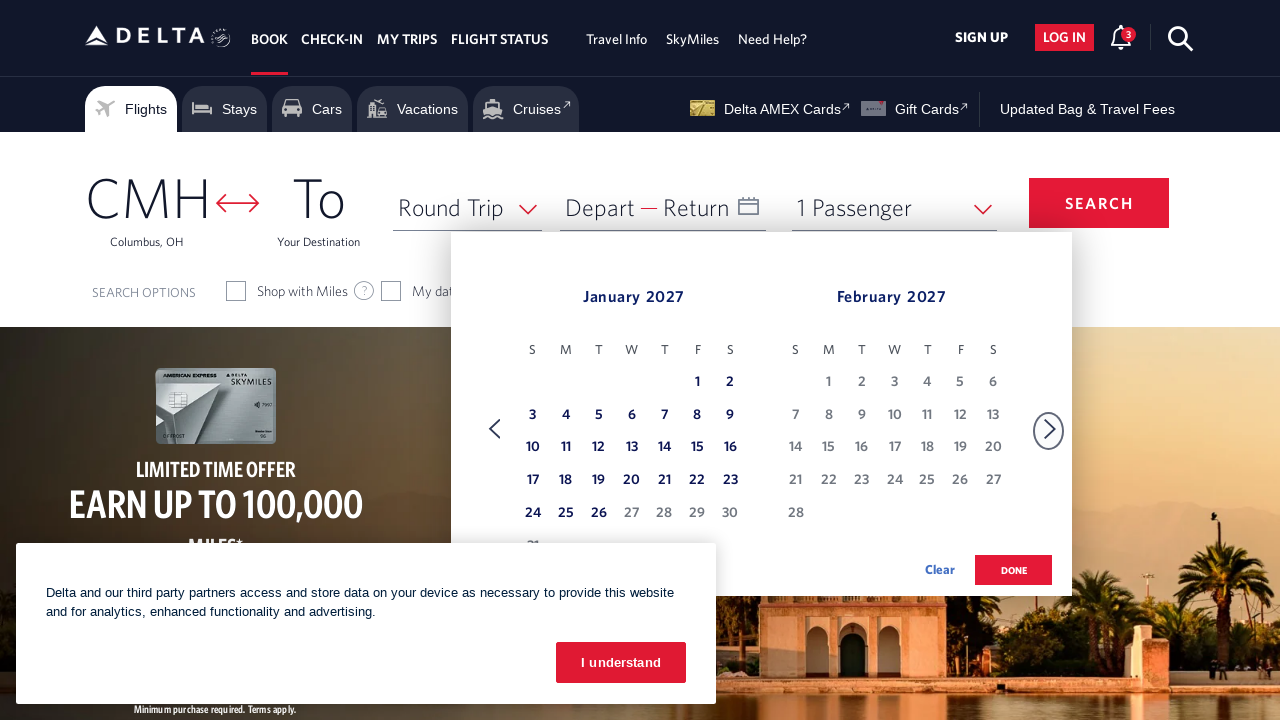

Retrieved current month: January
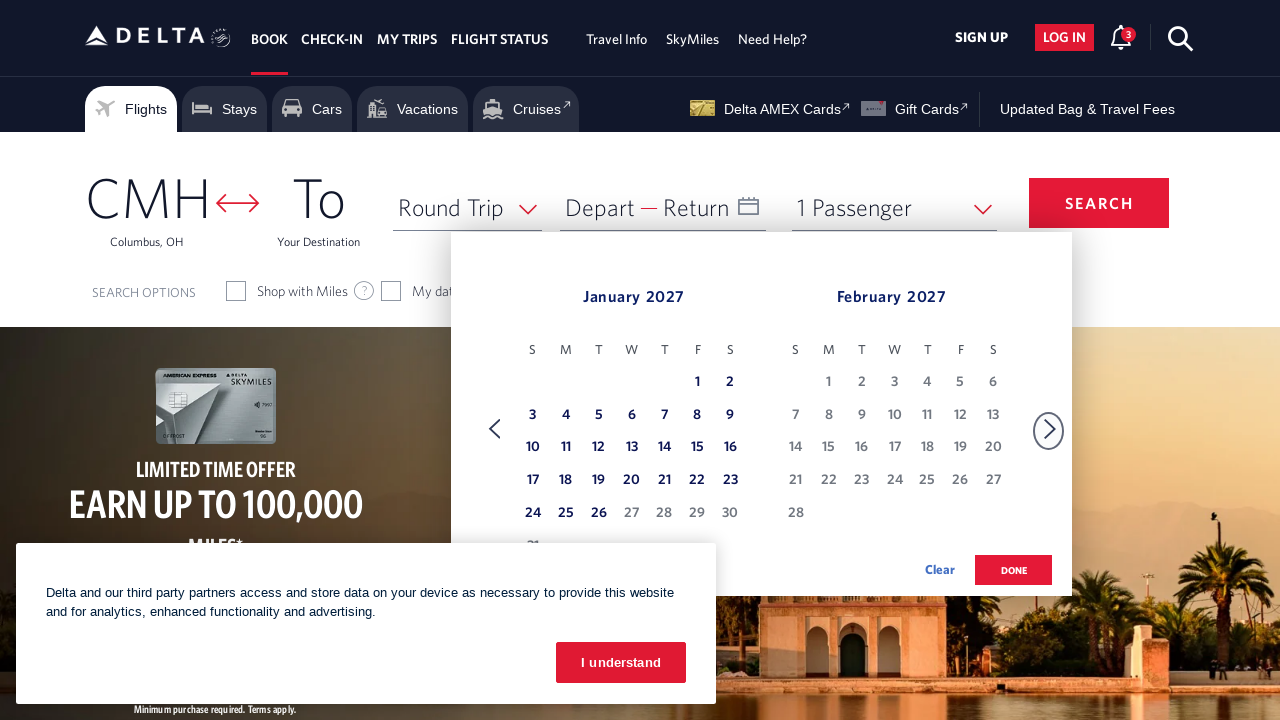

Clicked Next button to navigate to following month at (1050, 429) on xpath=//span[text()='Next']
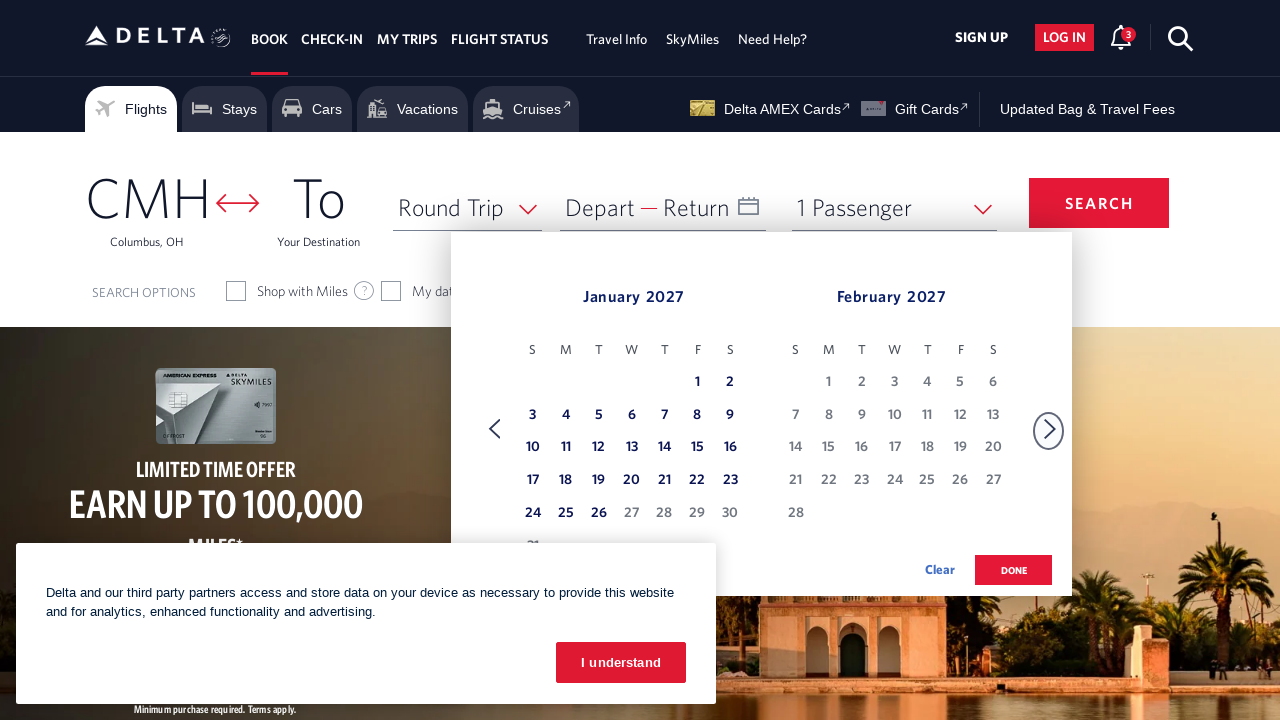

Waited for calendar to update after month navigation
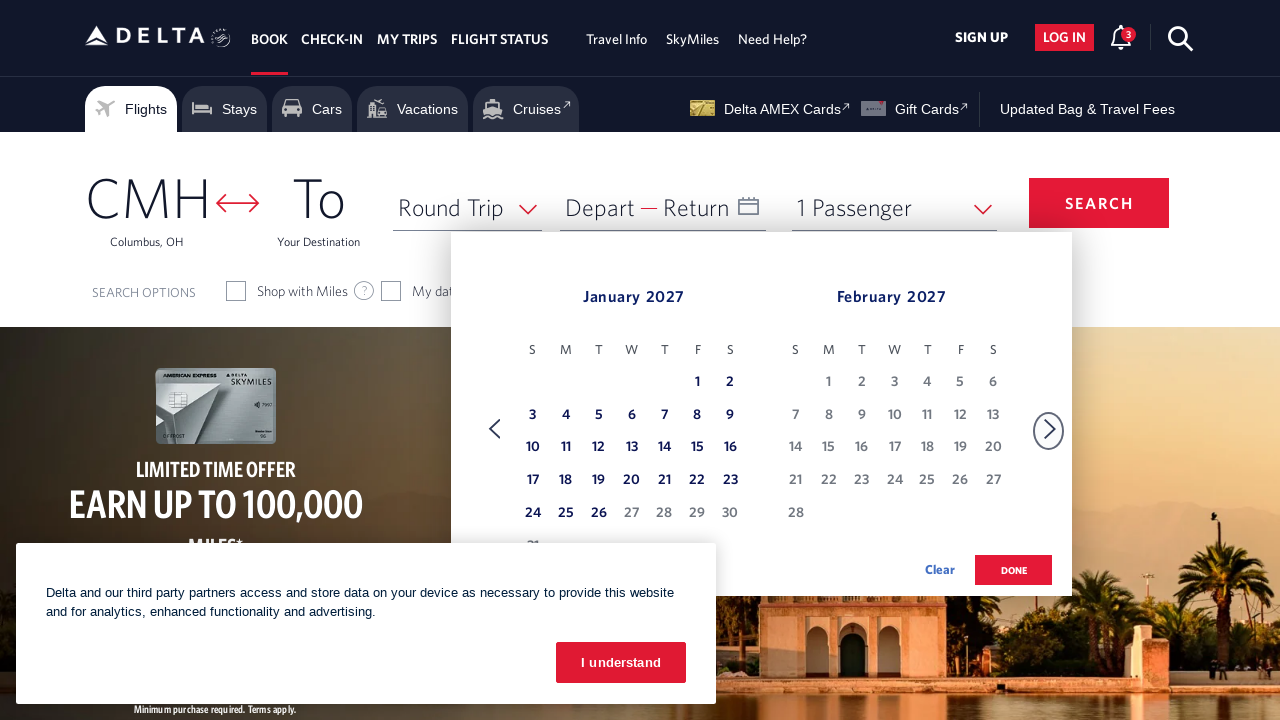

Retrieved current month: January
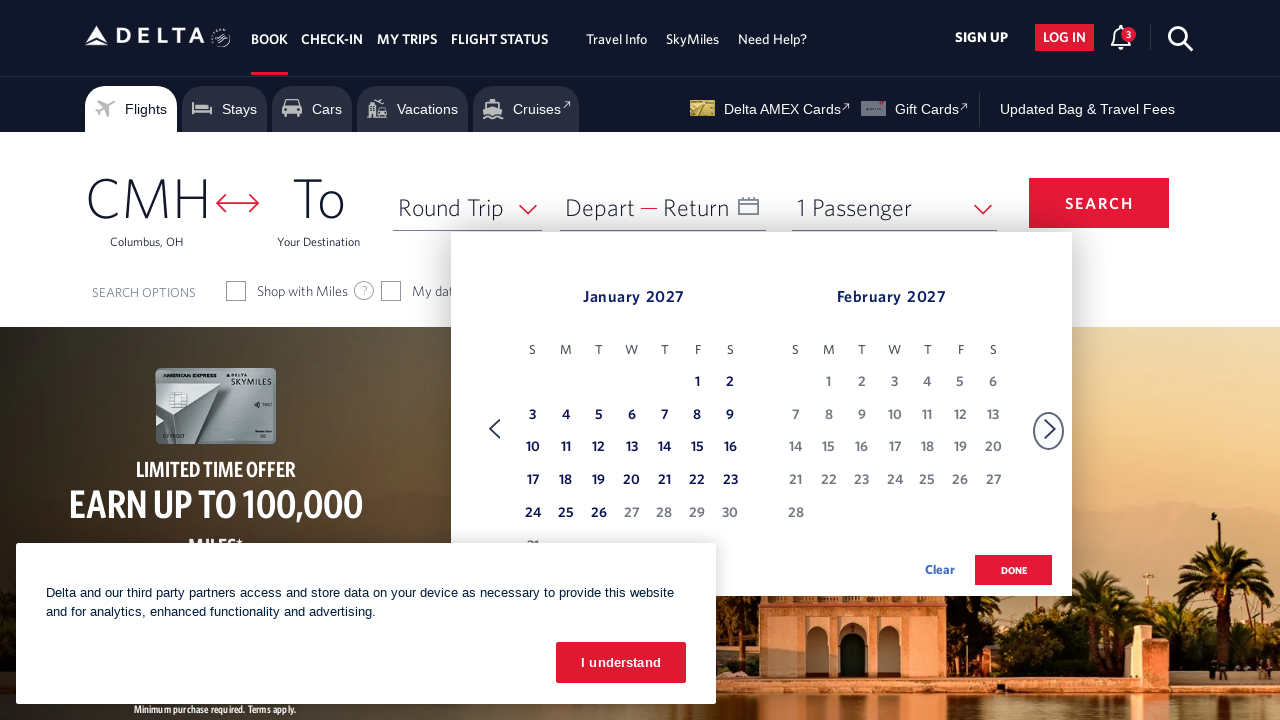

Clicked Next button to navigate to following month at (1050, 429) on xpath=//span[text()='Next']
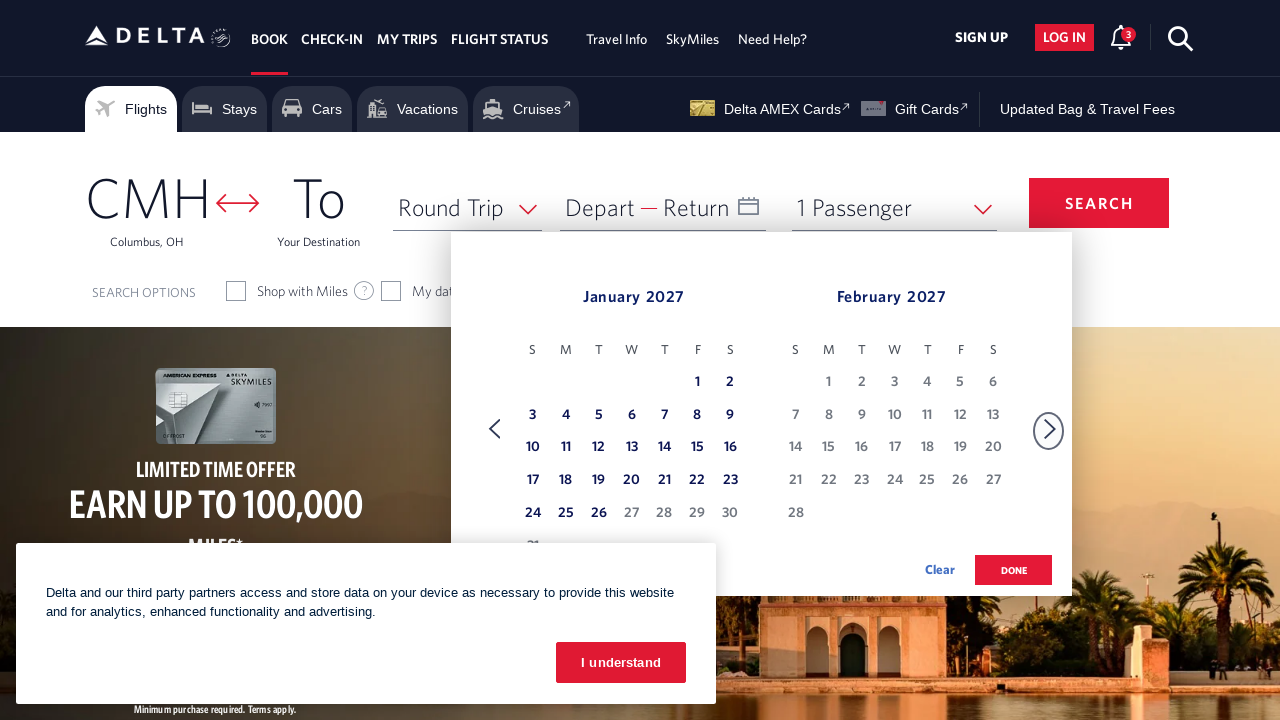

Waited for calendar to update after month navigation
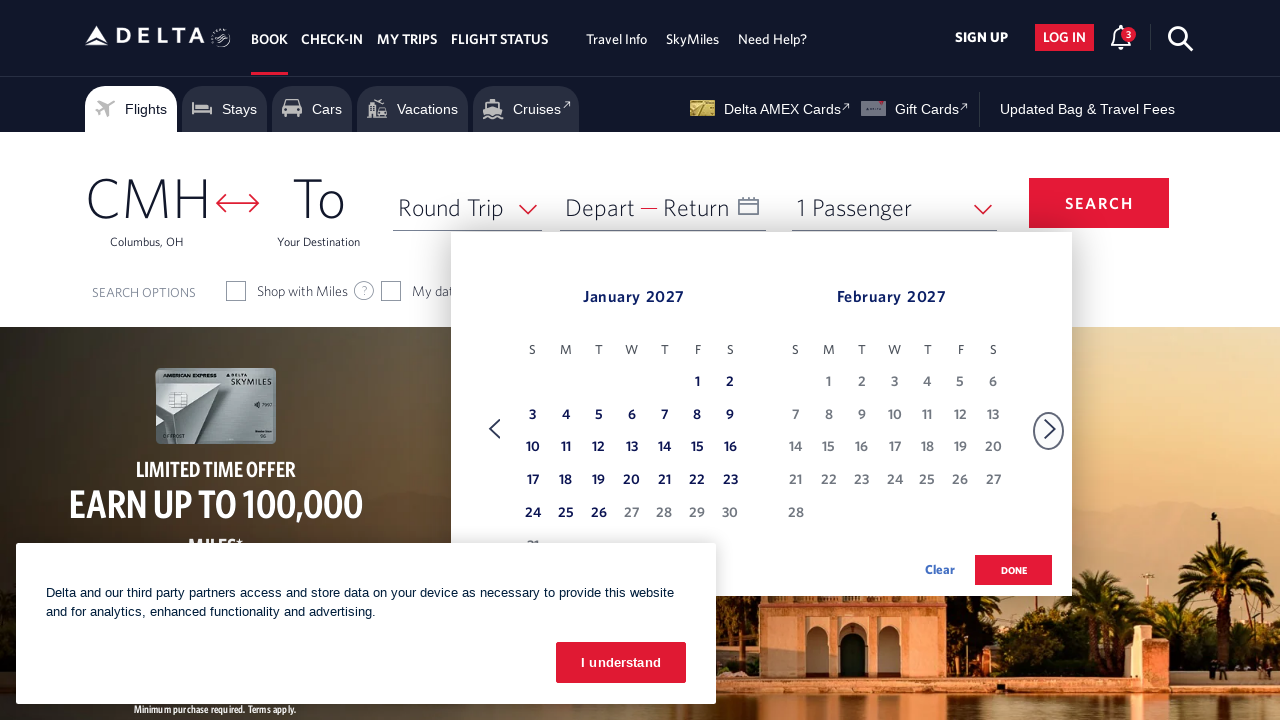

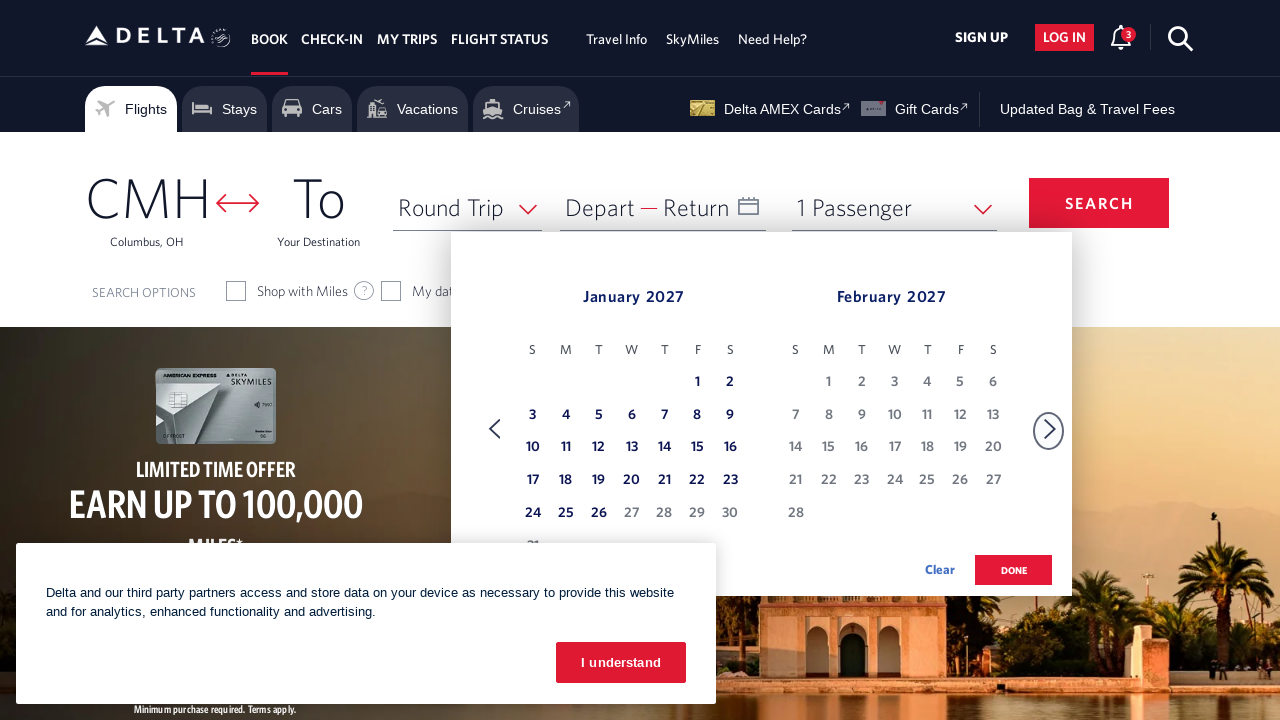